Tests date picker functionality by navigating to a specific month/year and selecting a date

Starting URL: https://testautomationpractice.blogspot.com/

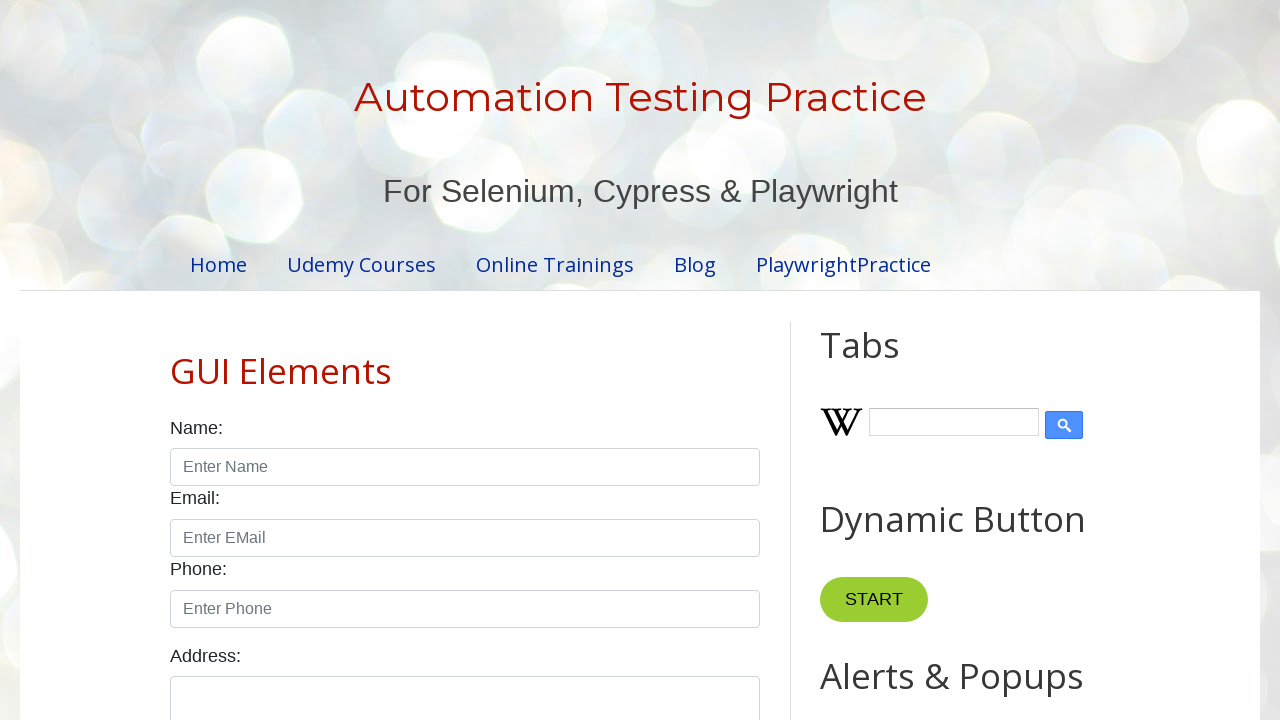

Clicked on date picker to open calendar at (515, 360) on #datepicker
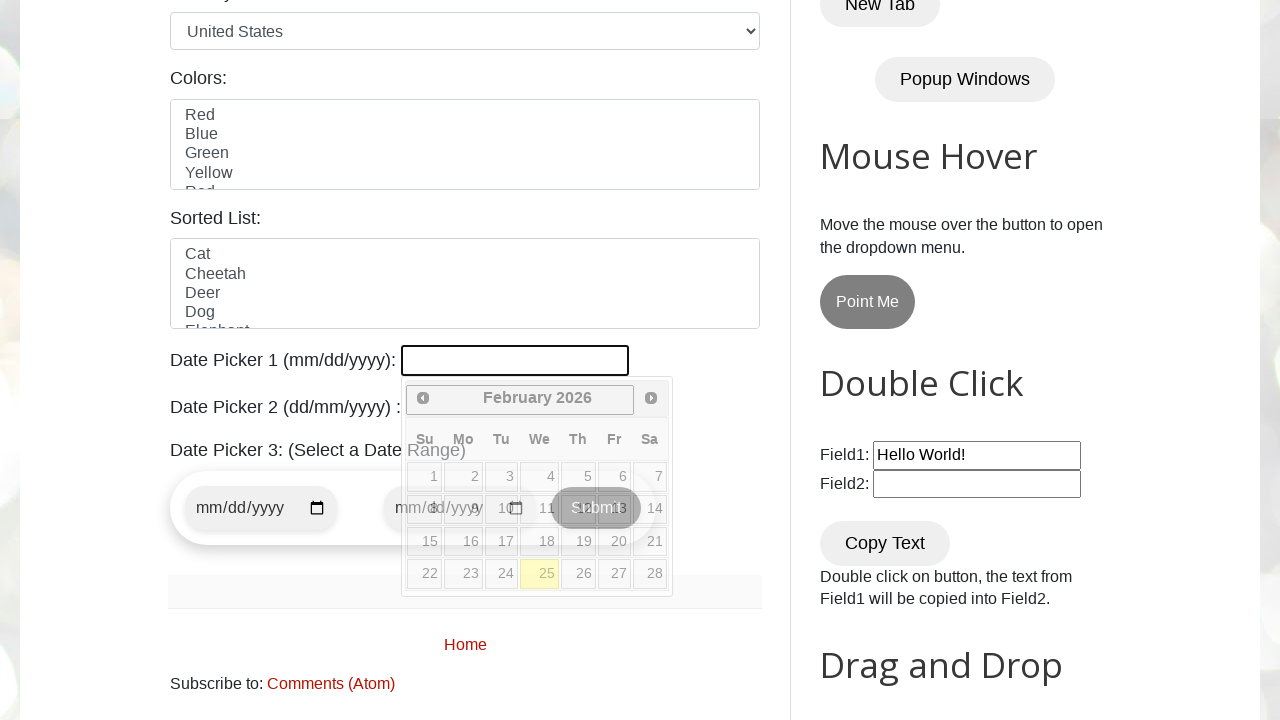

Retrieved current month from date picker
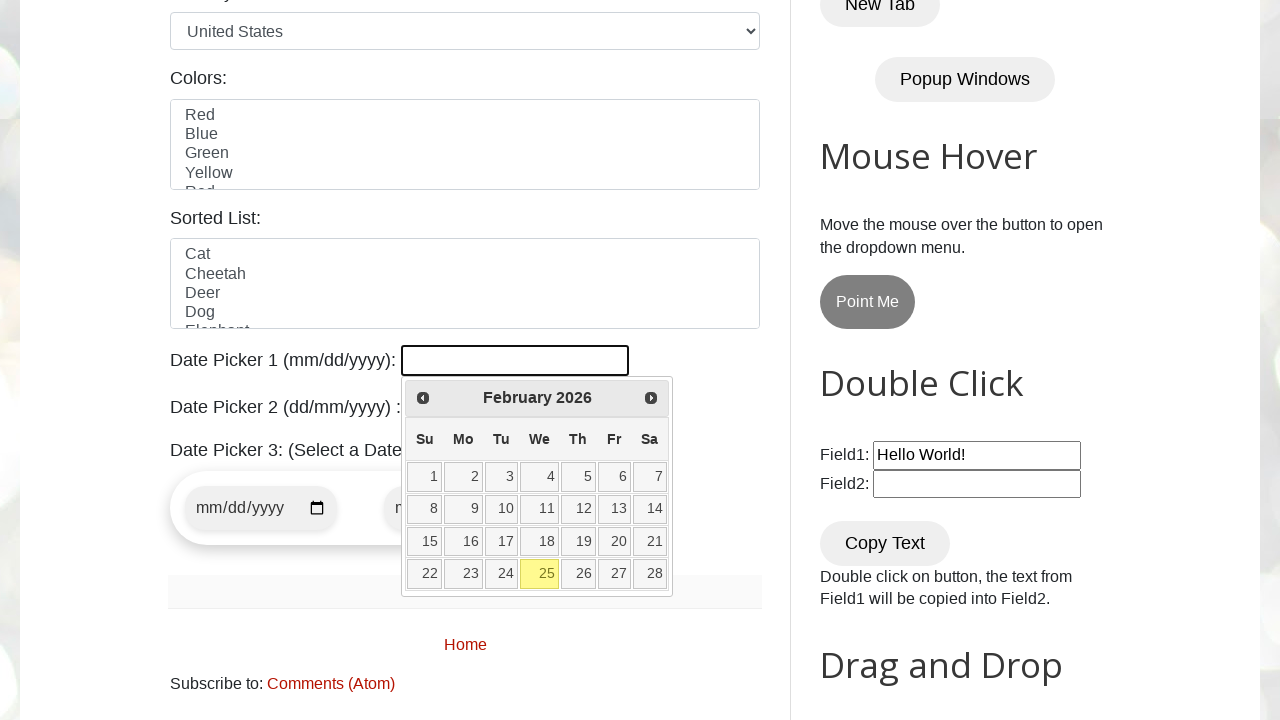

Retrieved current year from date picker
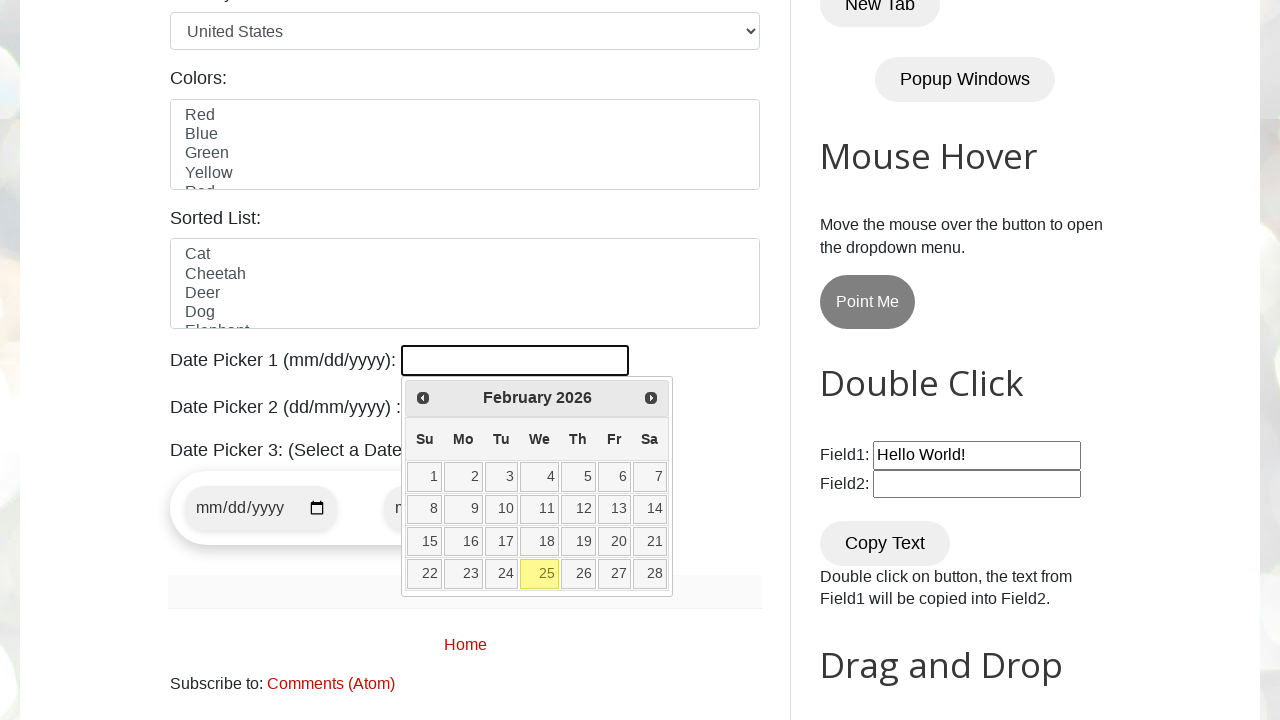

Clicked previous month button to navigate backwards at (423, 398) on xpath=//*[@id="ui-datepicker-div"]/div/a[1]/span
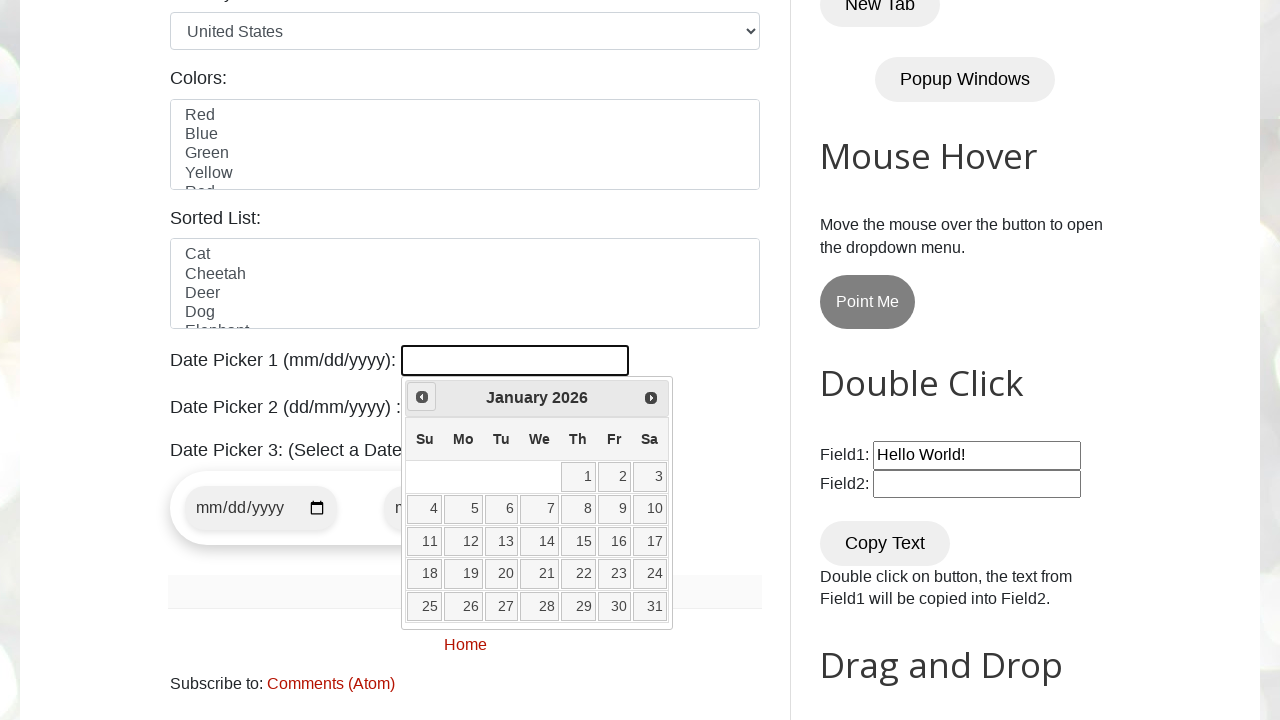

Retrieved current month from date picker
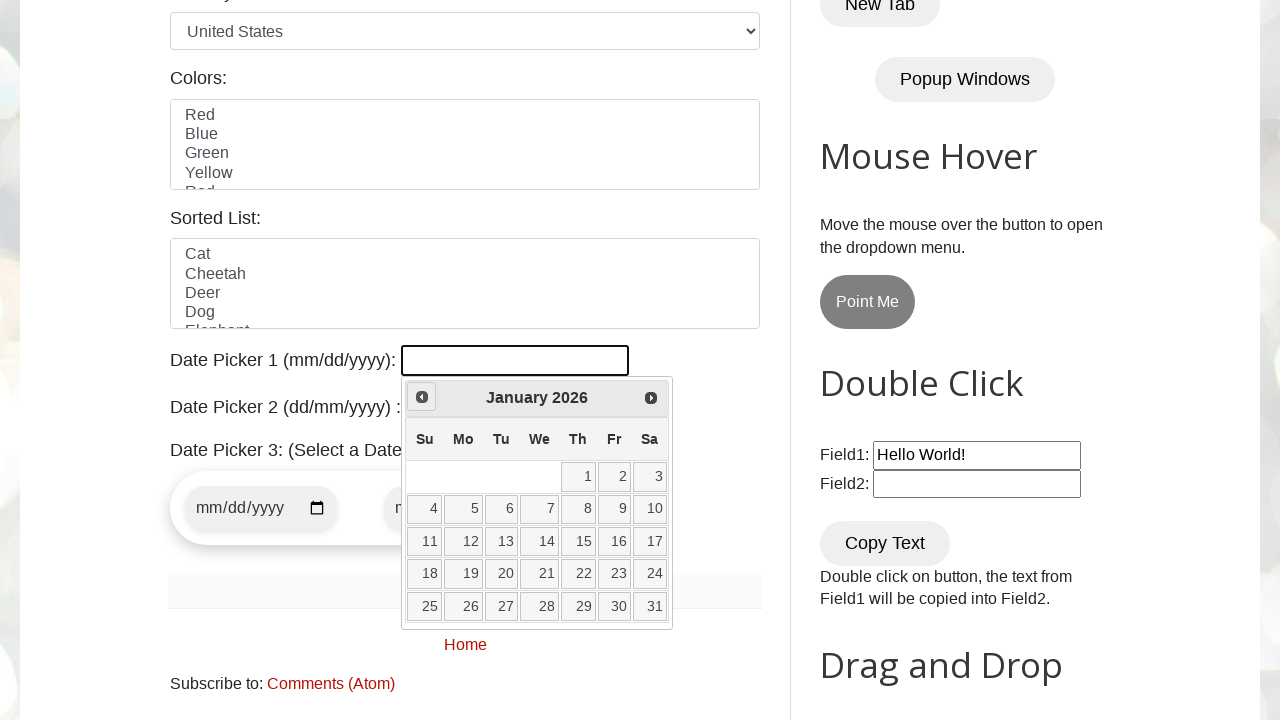

Retrieved current year from date picker
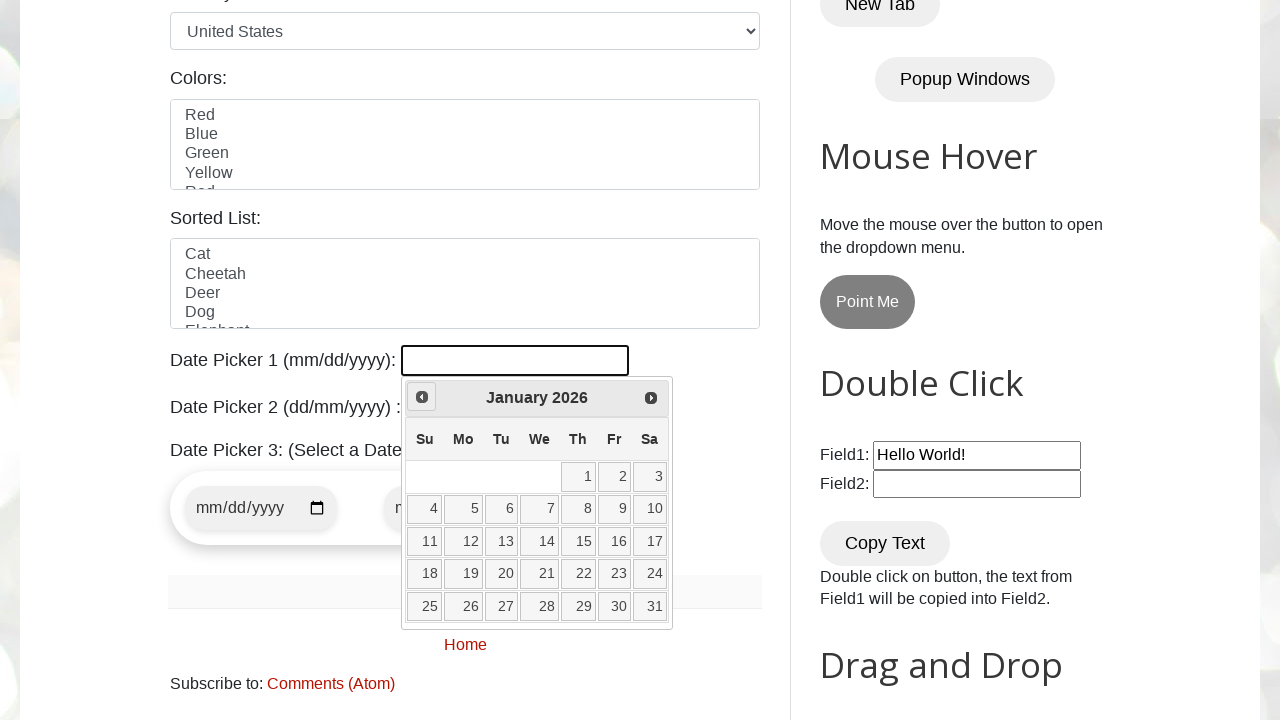

Clicked previous month button to navigate backwards at (422, 397) on xpath=//*[@id="ui-datepicker-div"]/div/a[1]/span
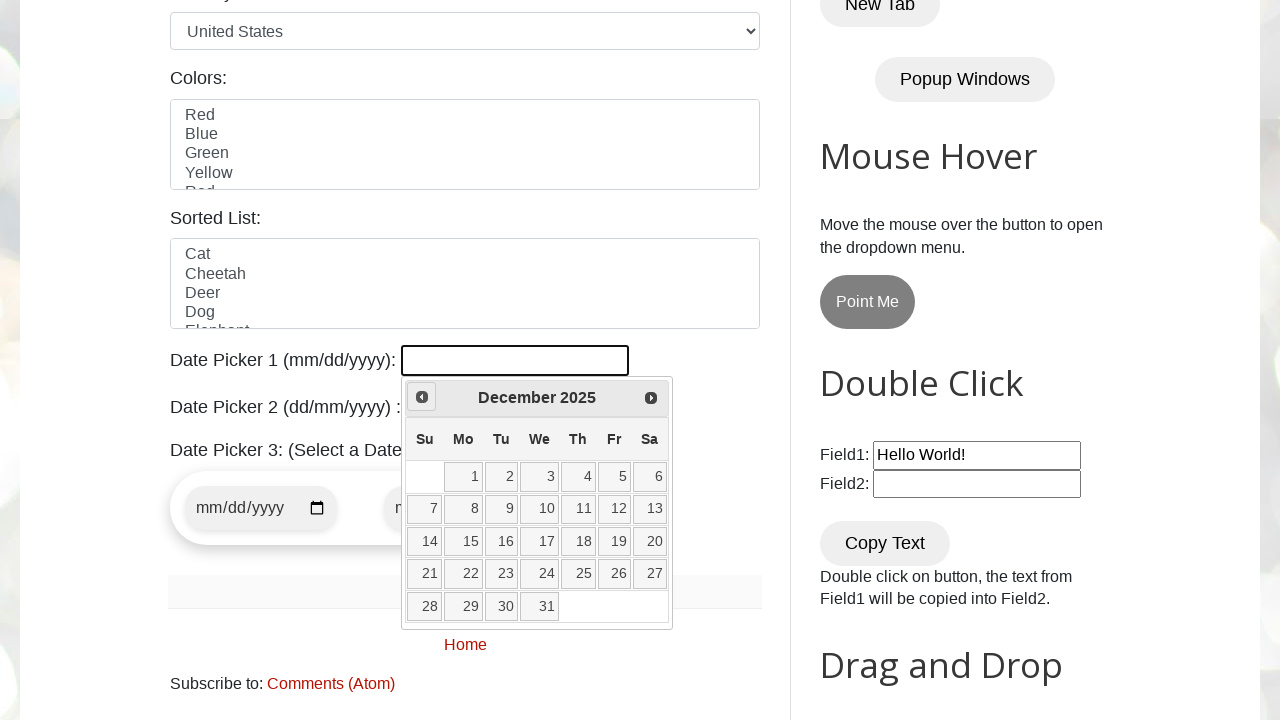

Retrieved current month from date picker
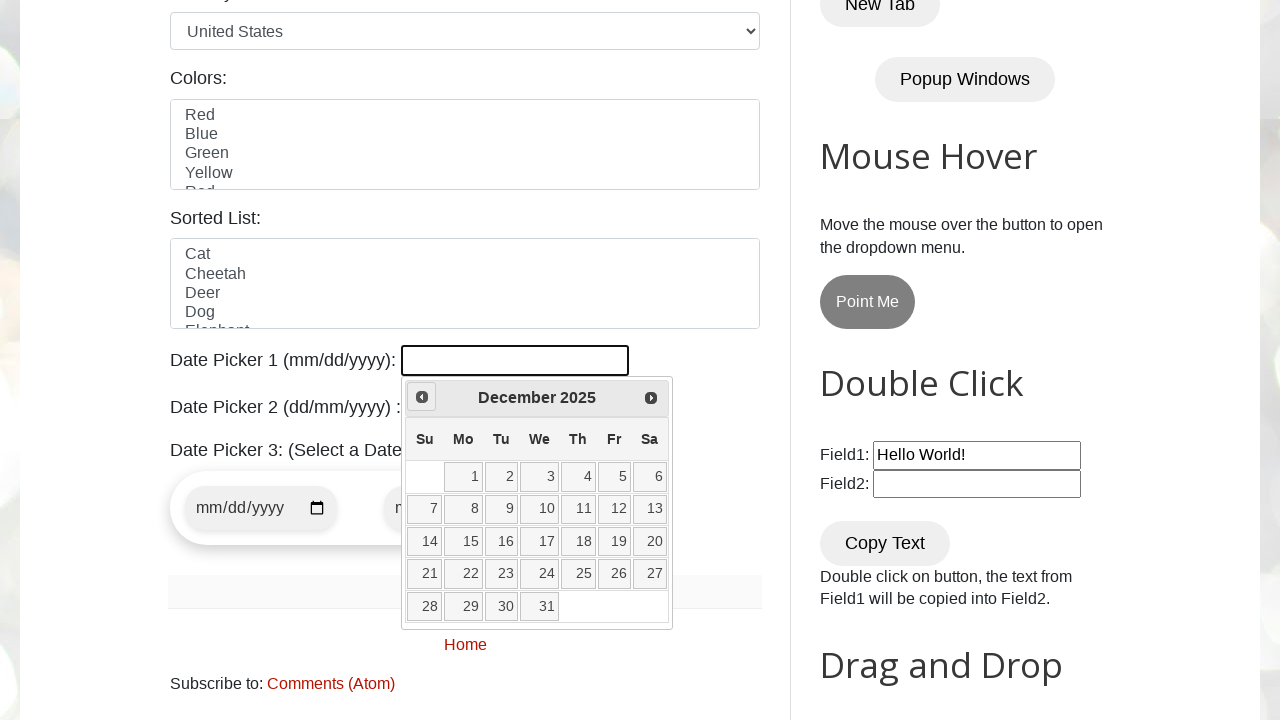

Retrieved current year from date picker
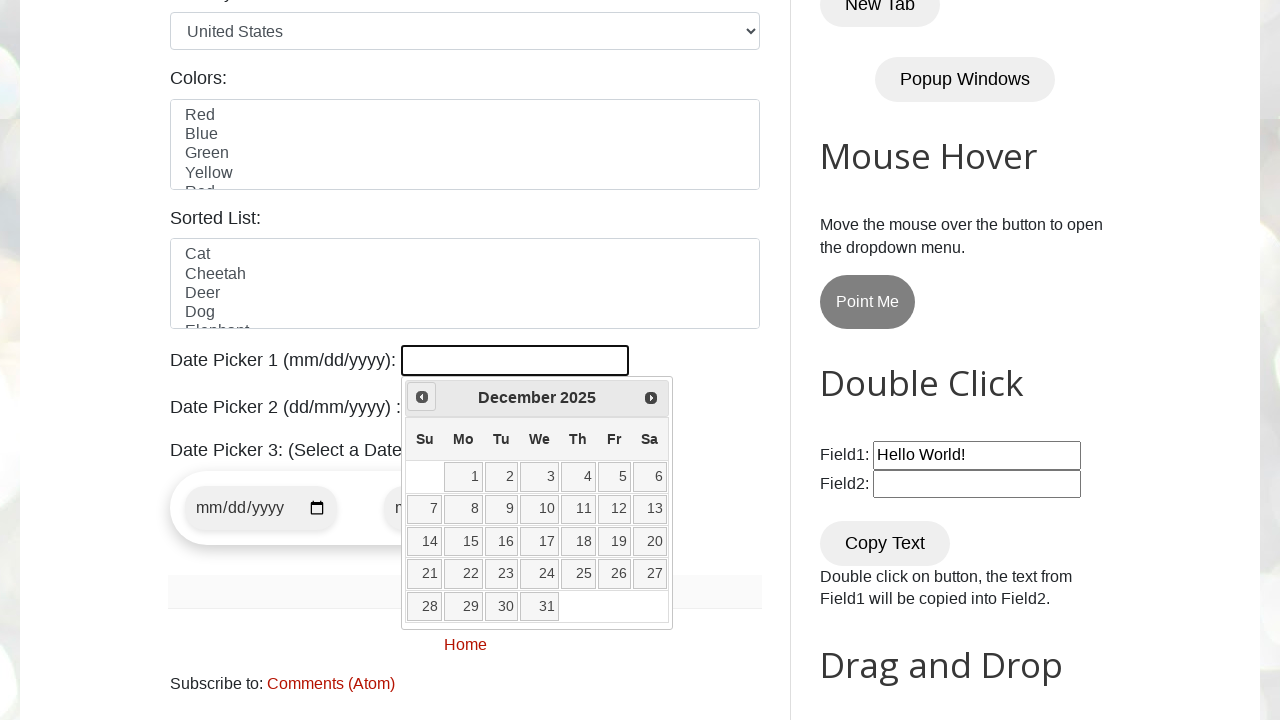

Clicked previous month button to navigate backwards at (422, 397) on xpath=//*[@id="ui-datepicker-div"]/div/a[1]/span
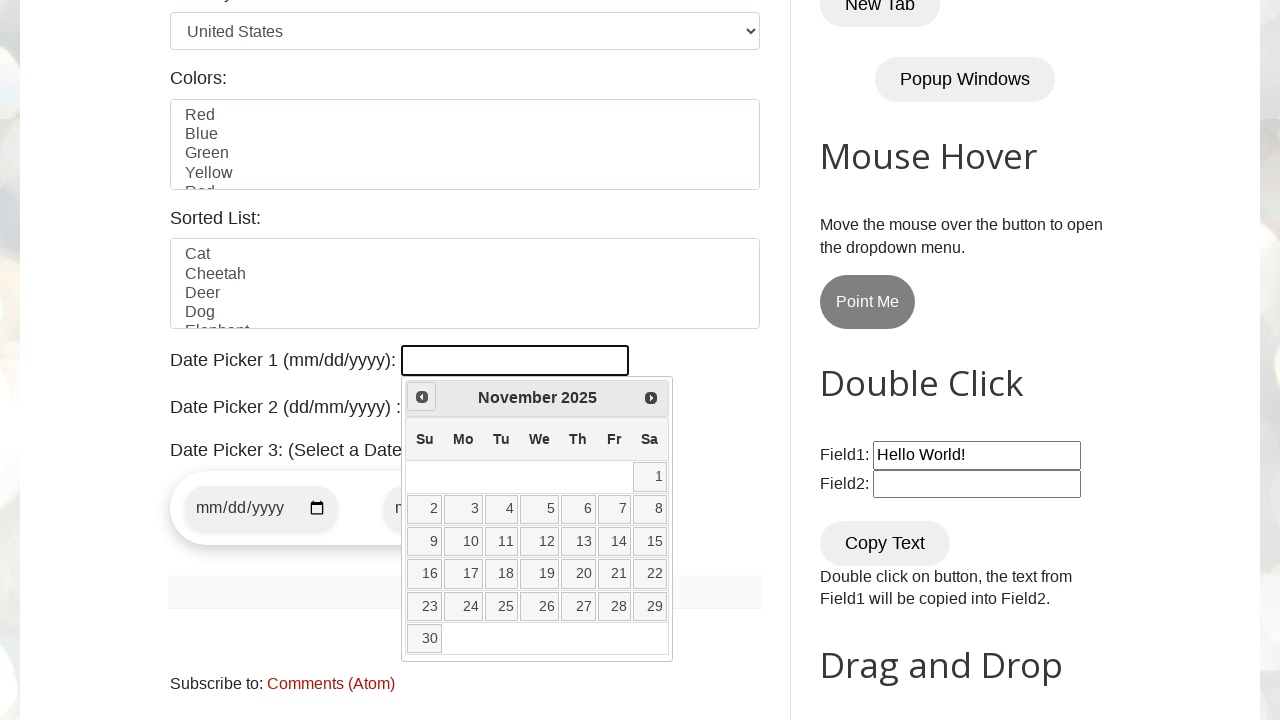

Retrieved current month from date picker
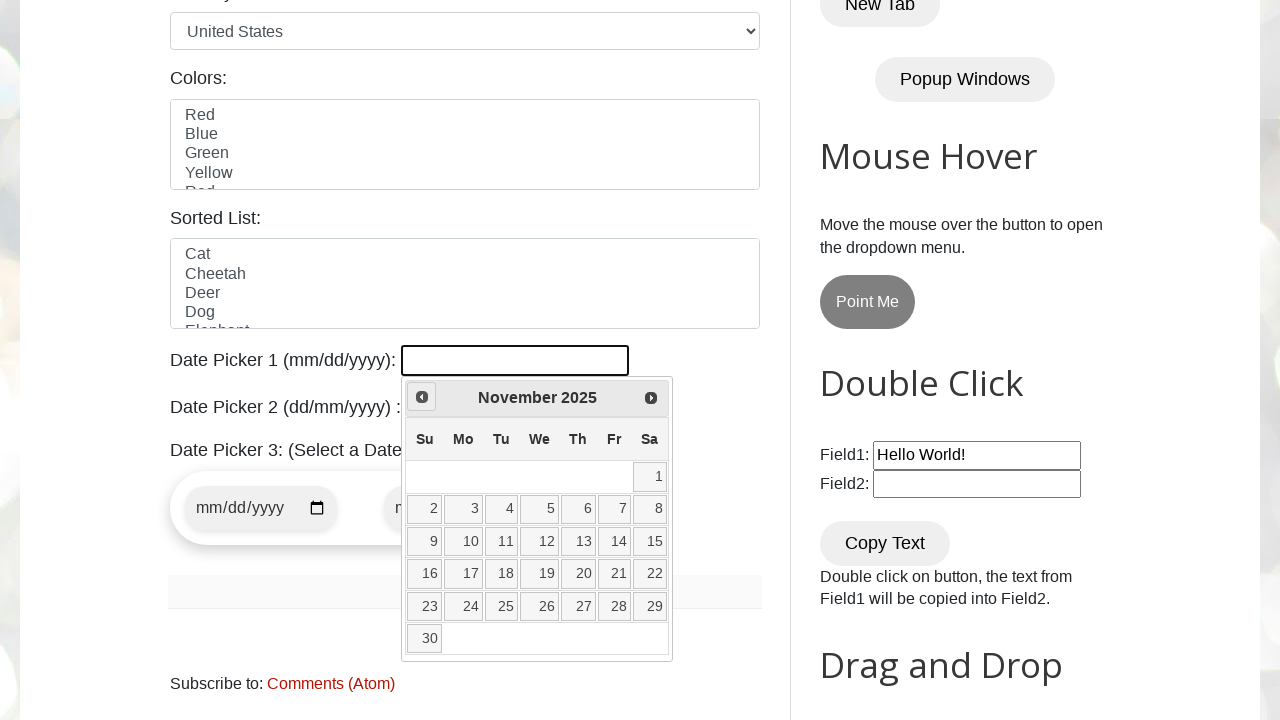

Retrieved current year from date picker
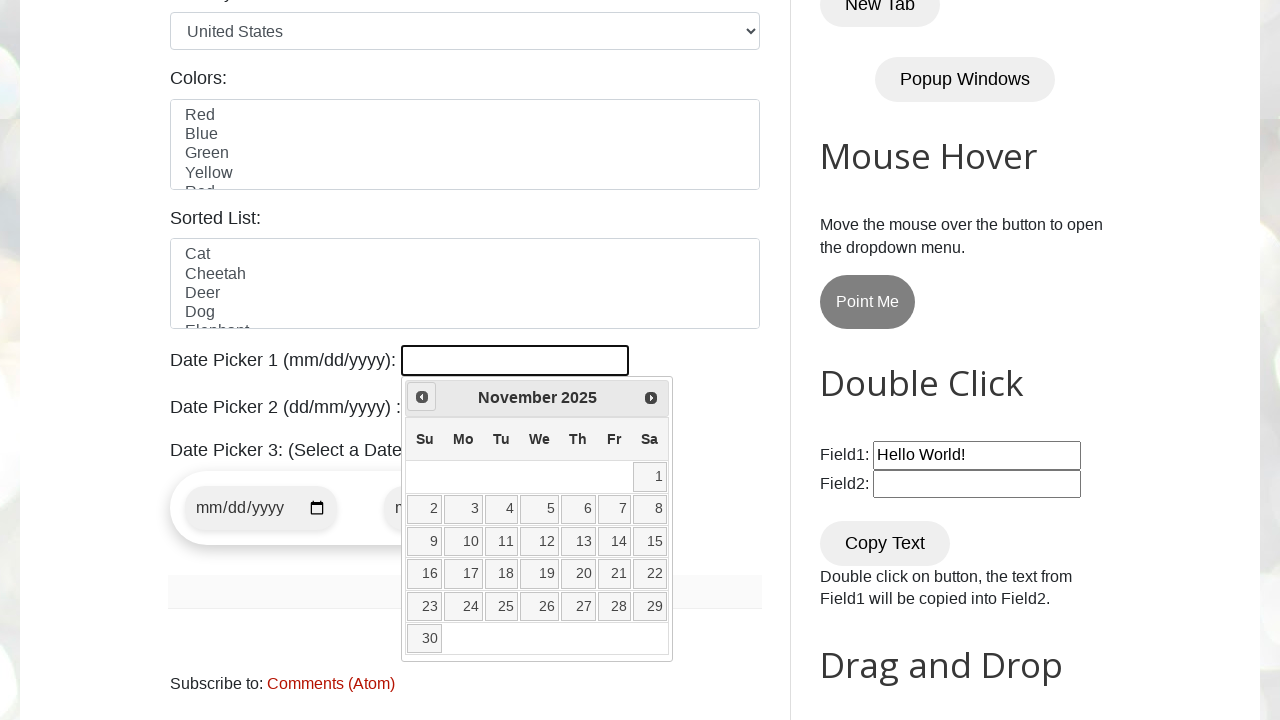

Clicked previous month button to navigate backwards at (422, 397) on xpath=//*[@id="ui-datepicker-div"]/div/a[1]/span
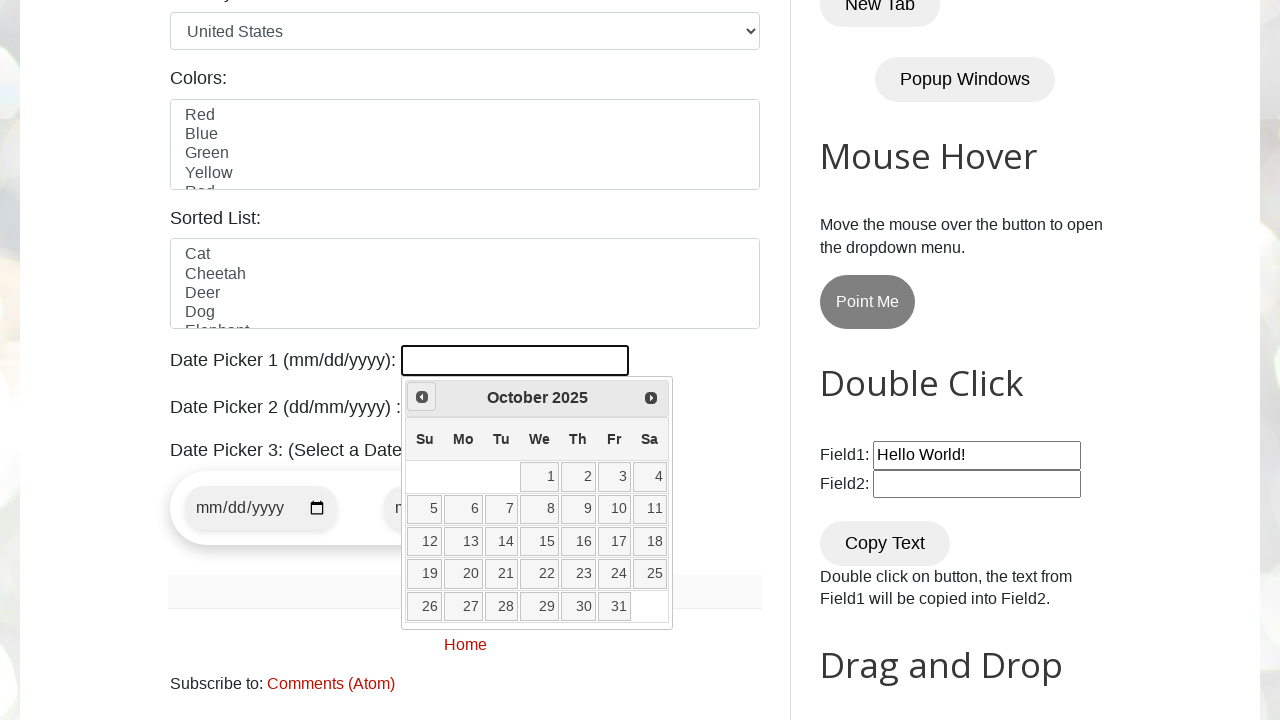

Retrieved current month from date picker
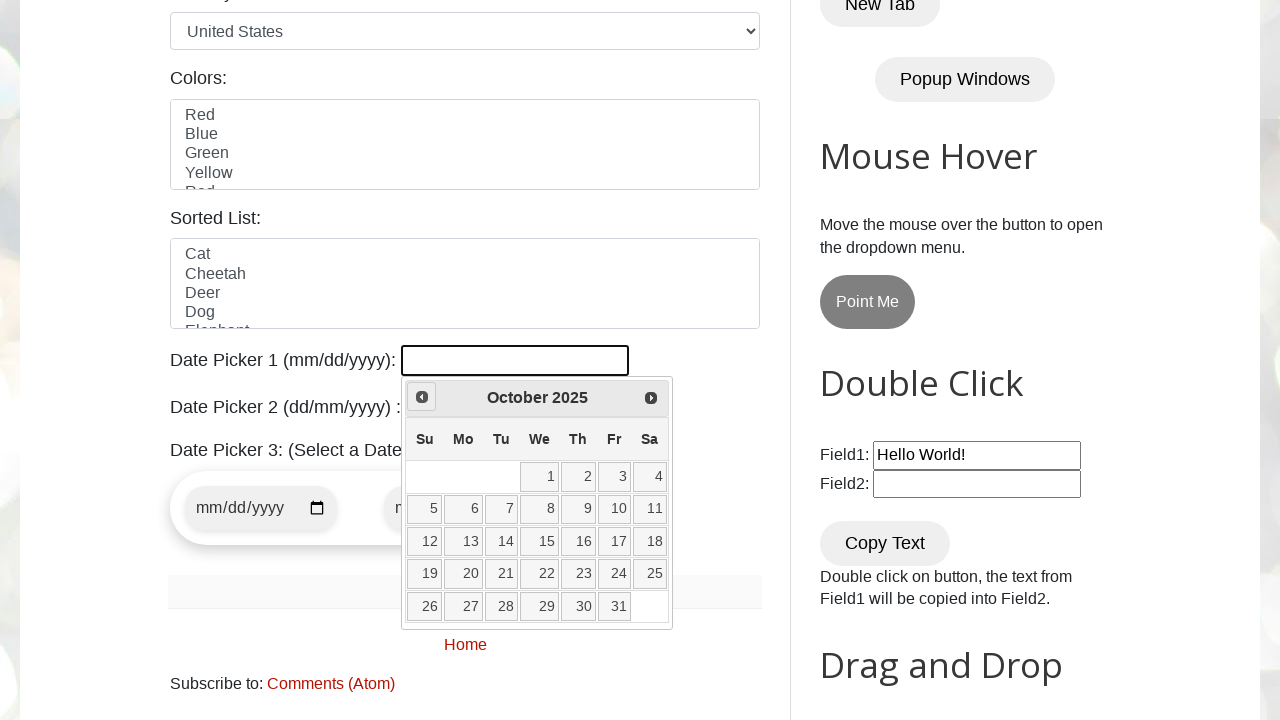

Retrieved current year from date picker
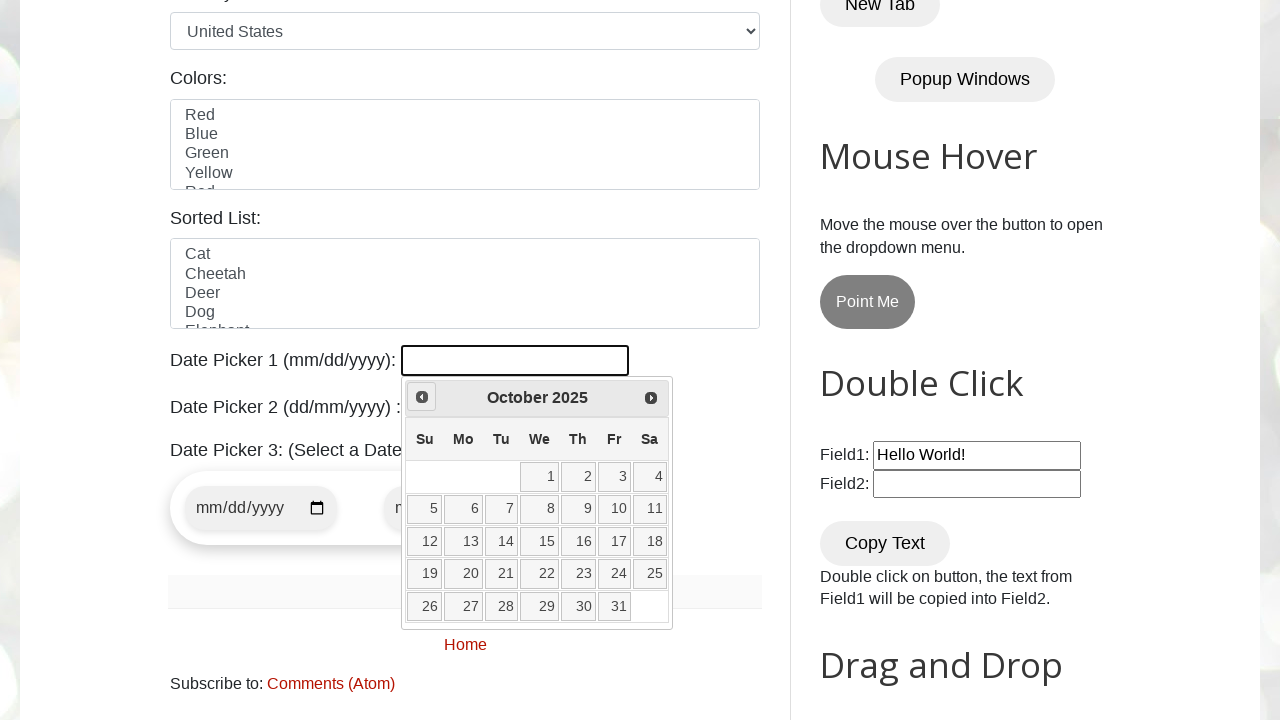

Clicked previous month button to navigate backwards at (422, 397) on xpath=//*[@id="ui-datepicker-div"]/div/a[1]/span
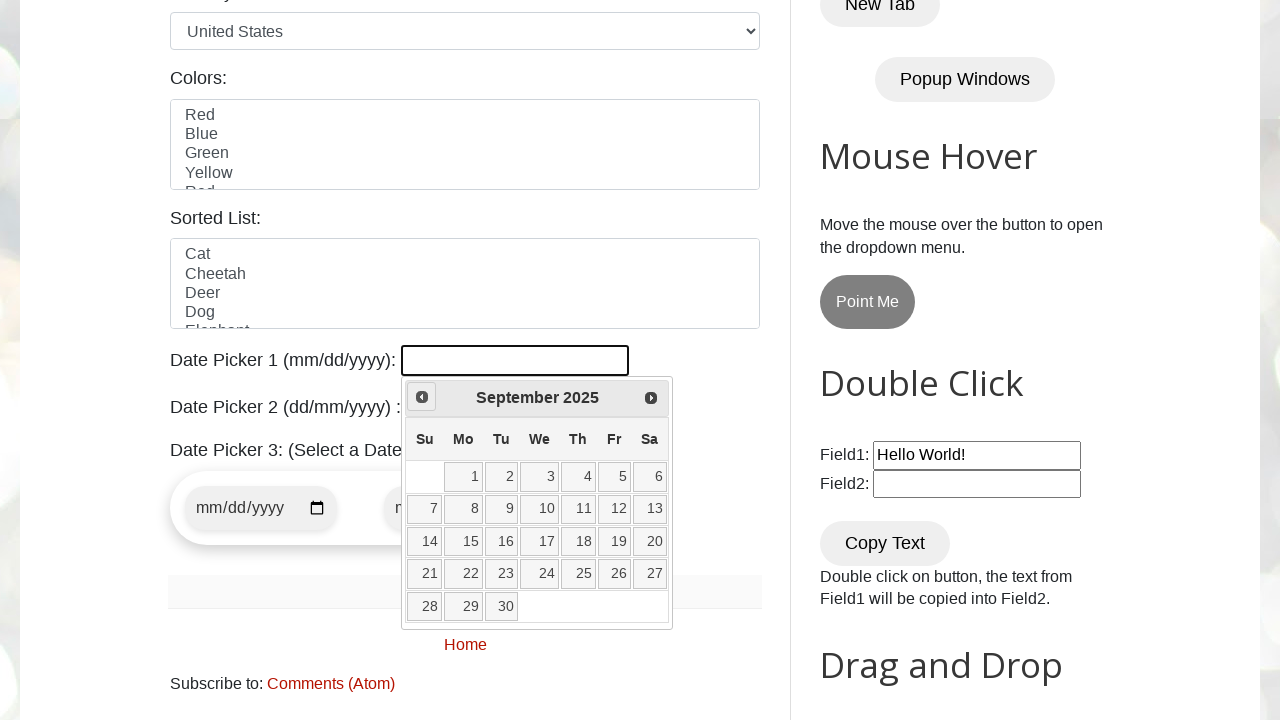

Retrieved current month from date picker
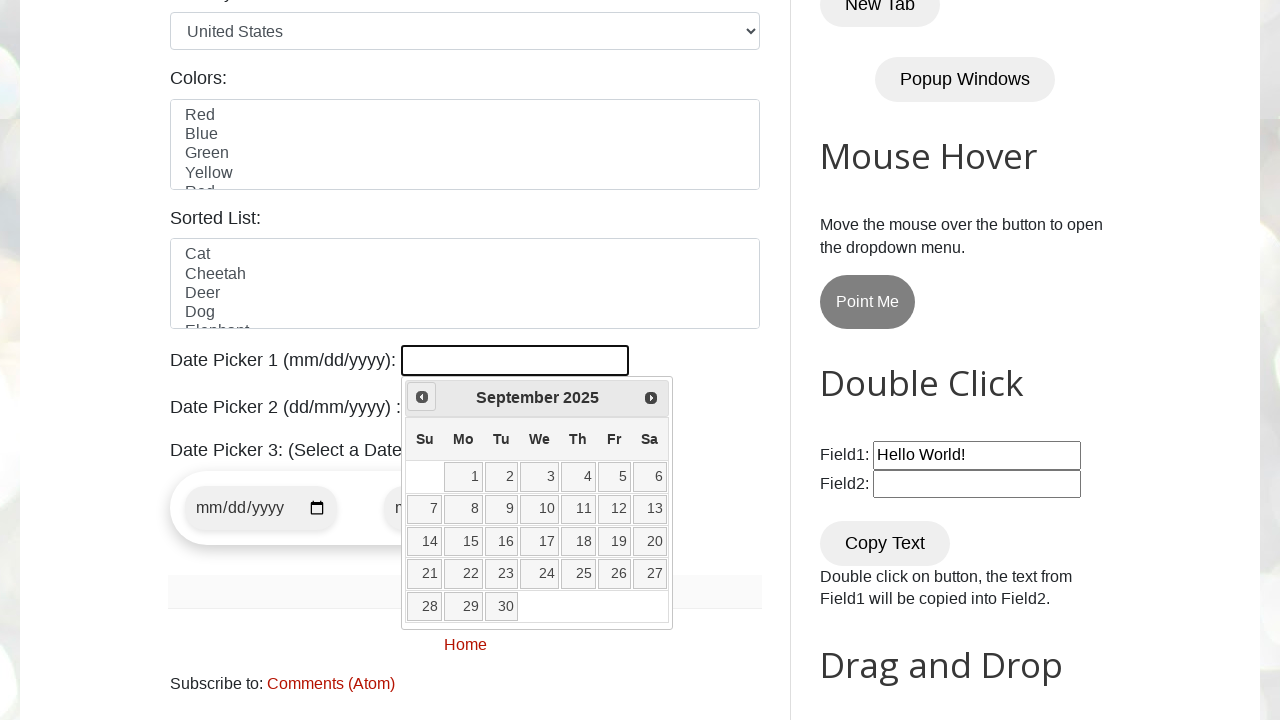

Retrieved current year from date picker
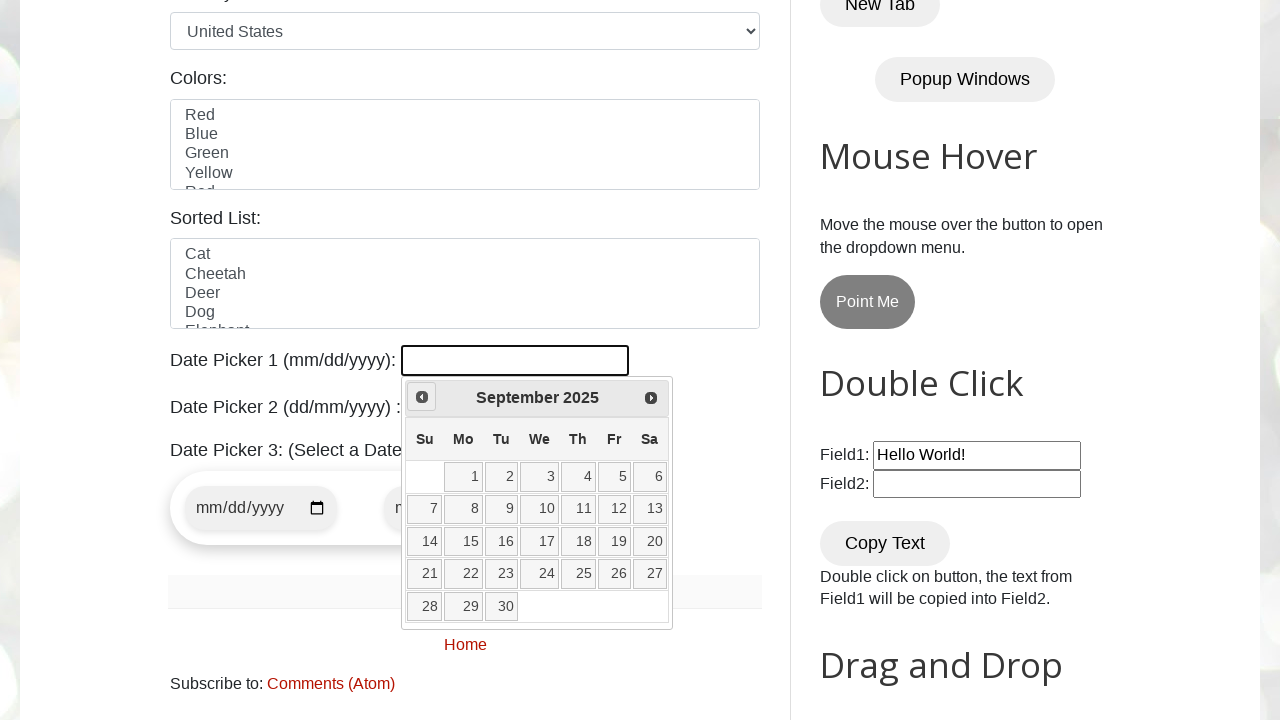

Clicked previous month button to navigate backwards at (422, 397) on xpath=//*[@id="ui-datepicker-div"]/div/a[1]/span
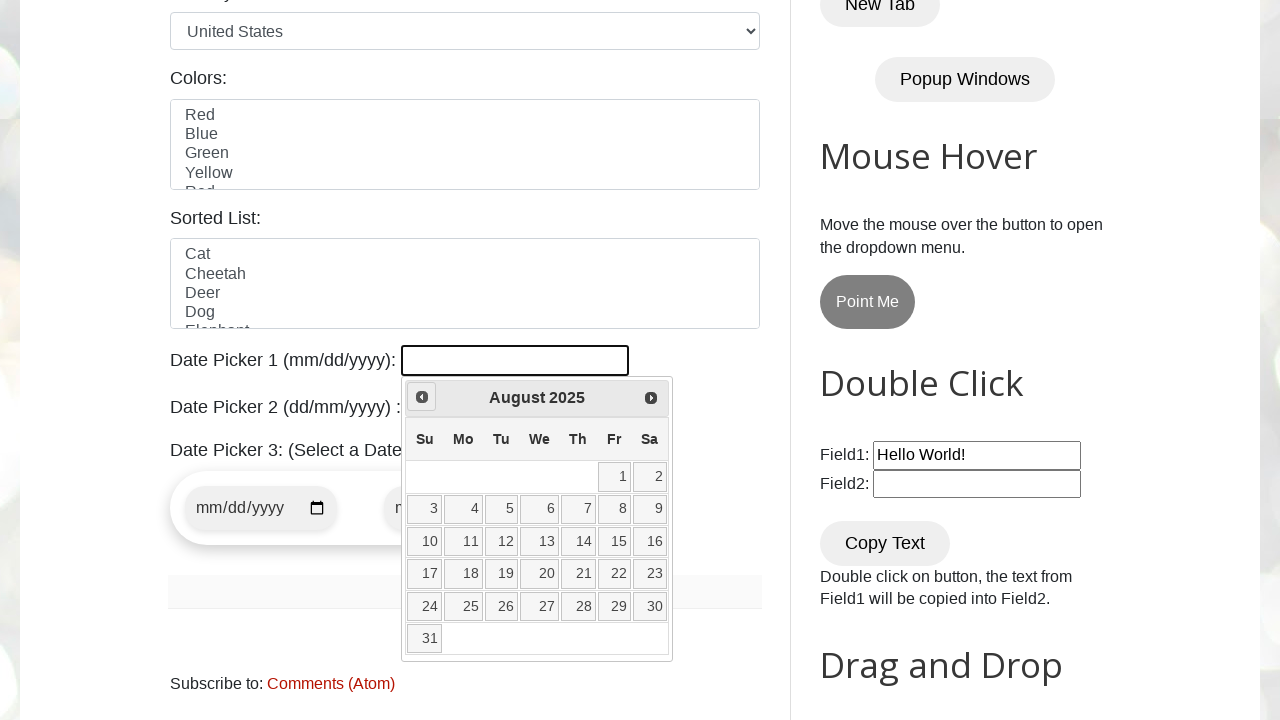

Retrieved current month from date picker
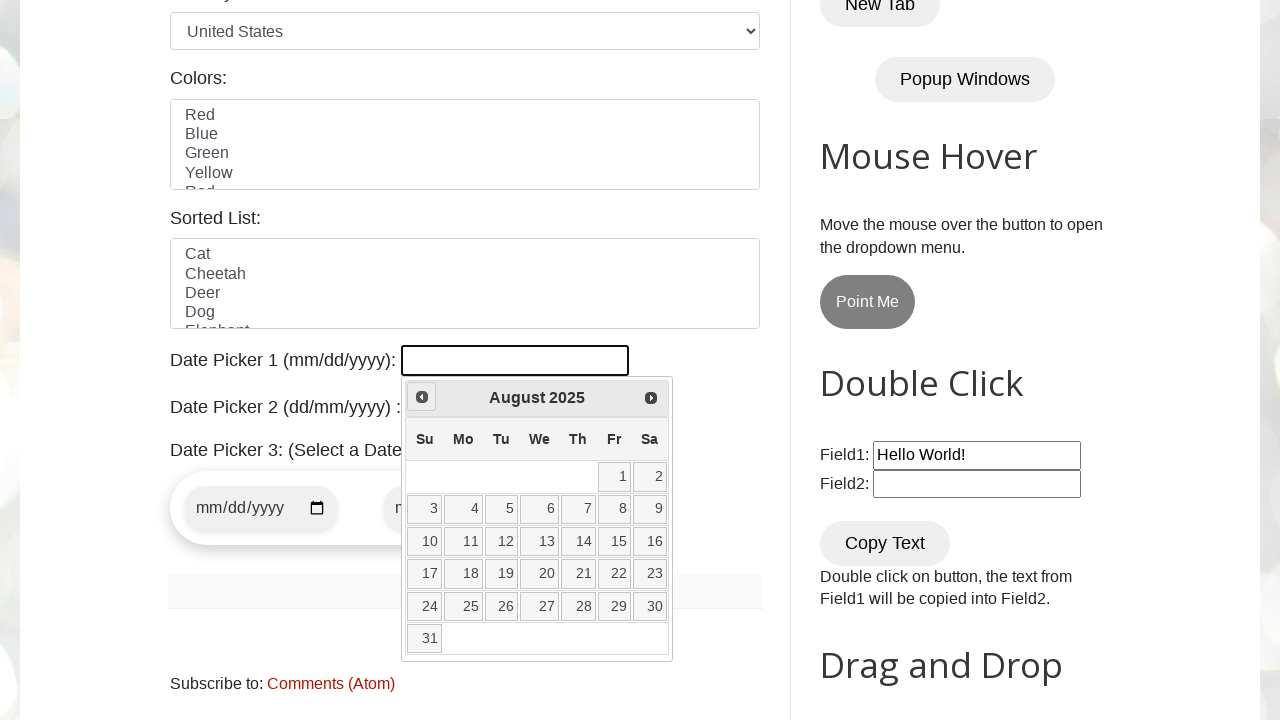

Retrieved current year from date picker
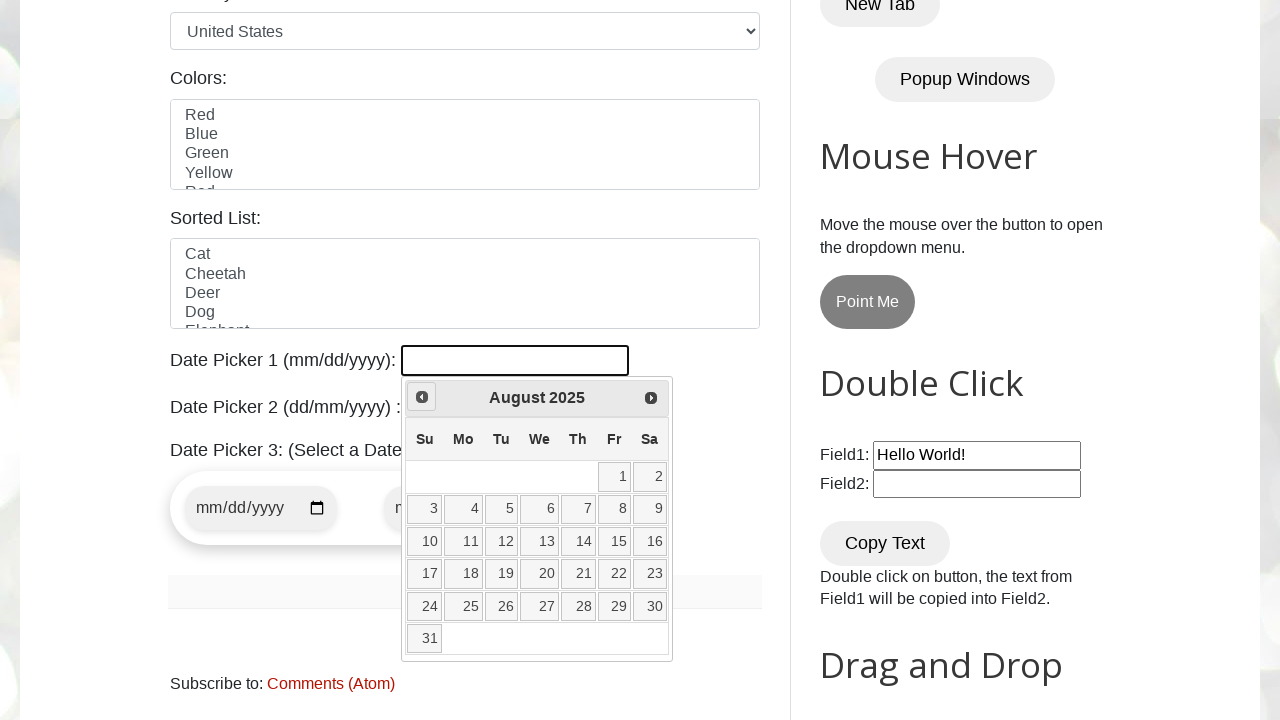

Clicked previous month button to navigate backwards at (422, 397) on xpath=//*[@id="ui-datepicker-div"]/div/a[1]/span
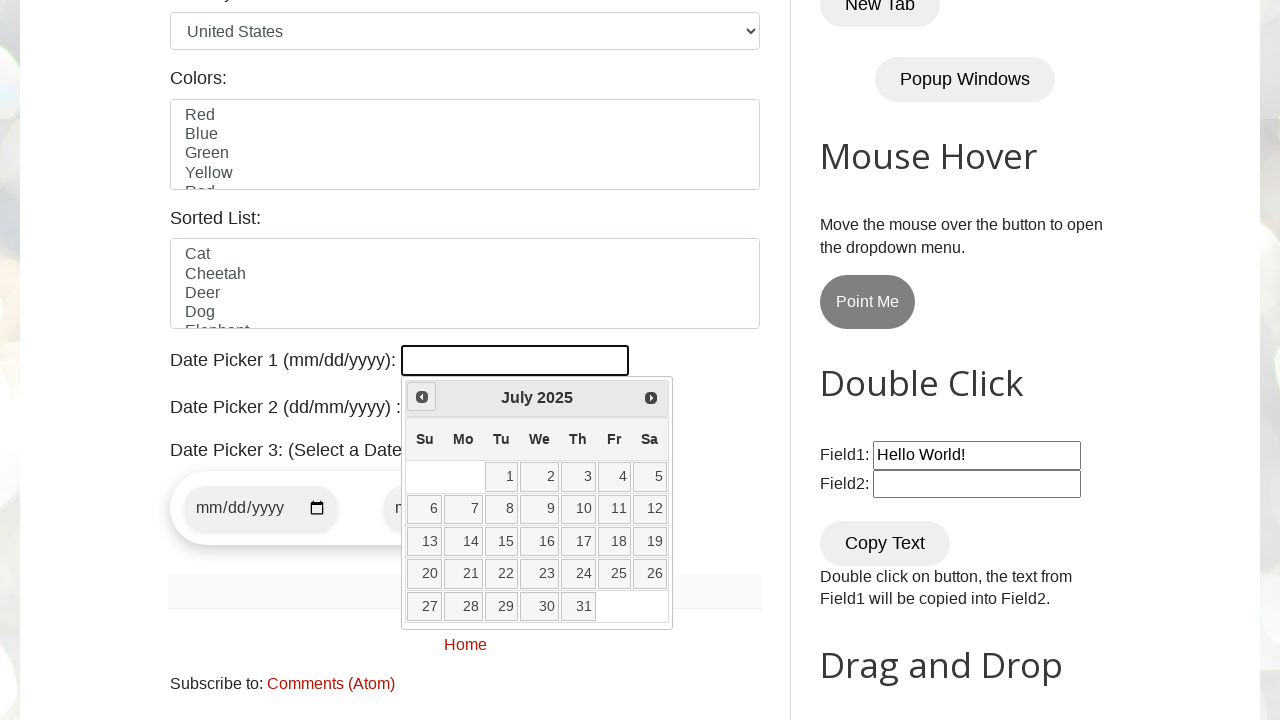

Retrieved current month from date picker
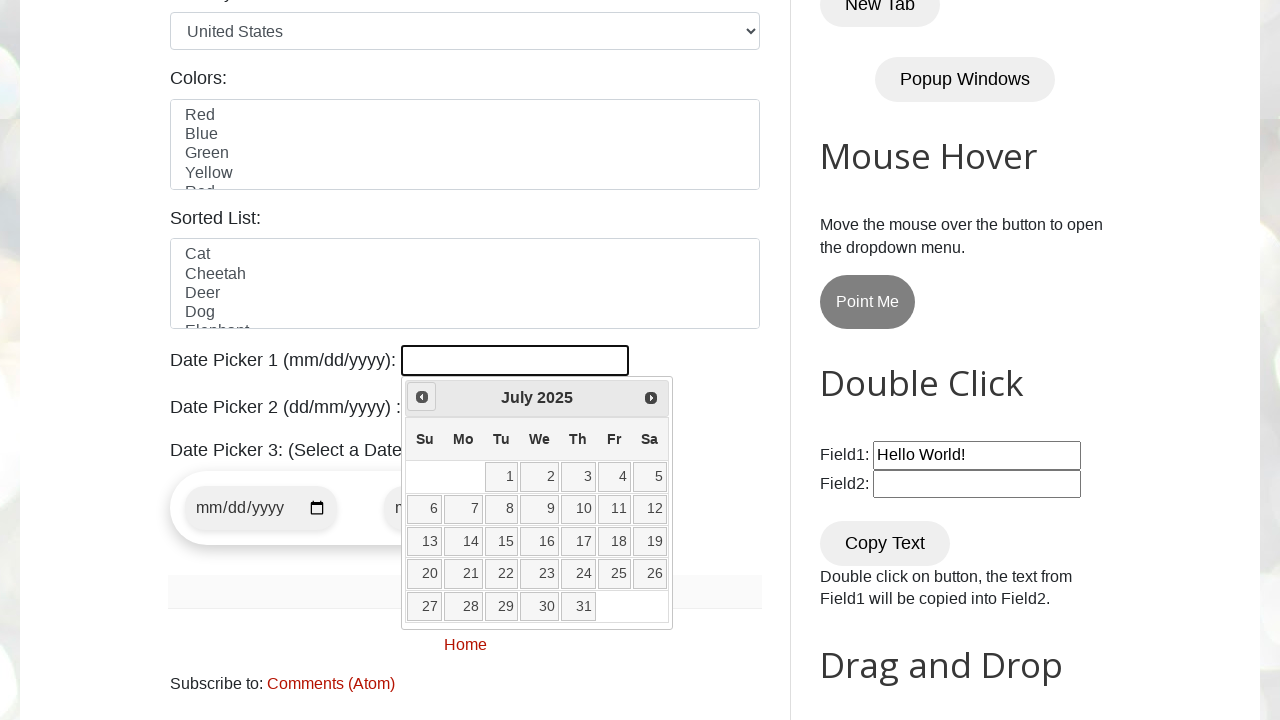

Retrieved current year from date picker
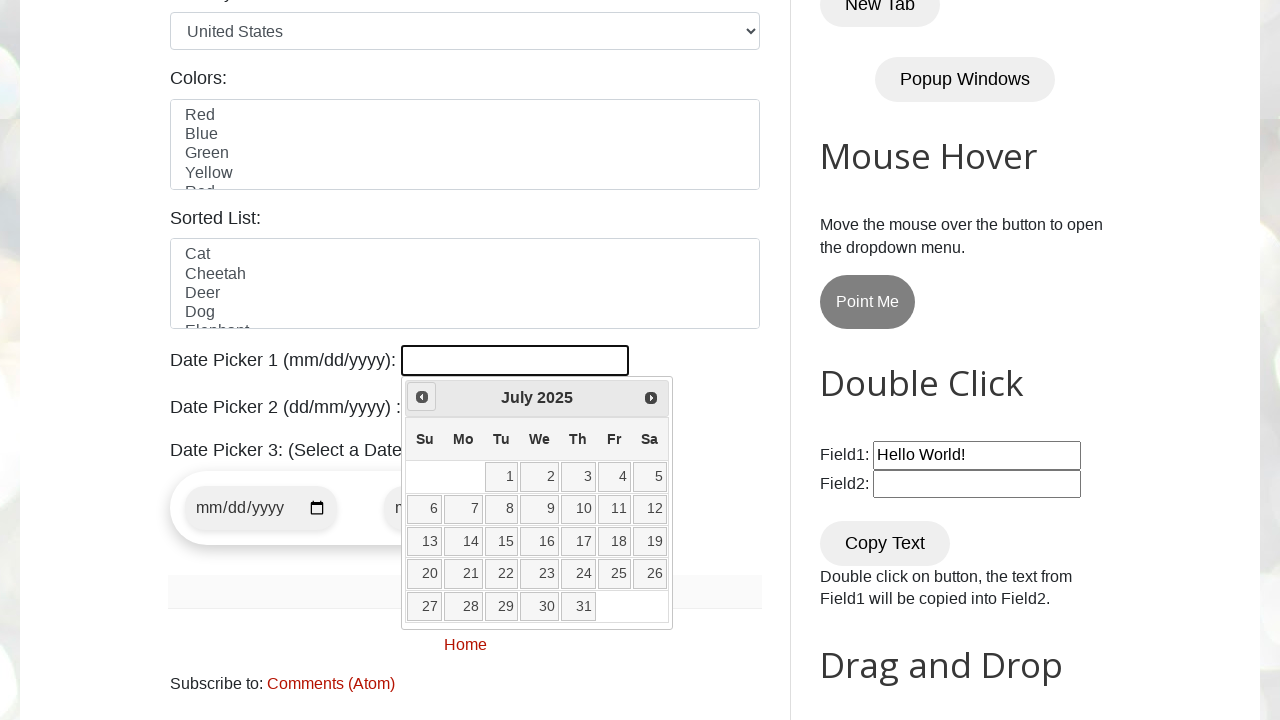

Clicked previous month button to navigate backwards at (422, 397) on xpath=//*[@id="ui-datepicker-div"]/div/a[1]/span
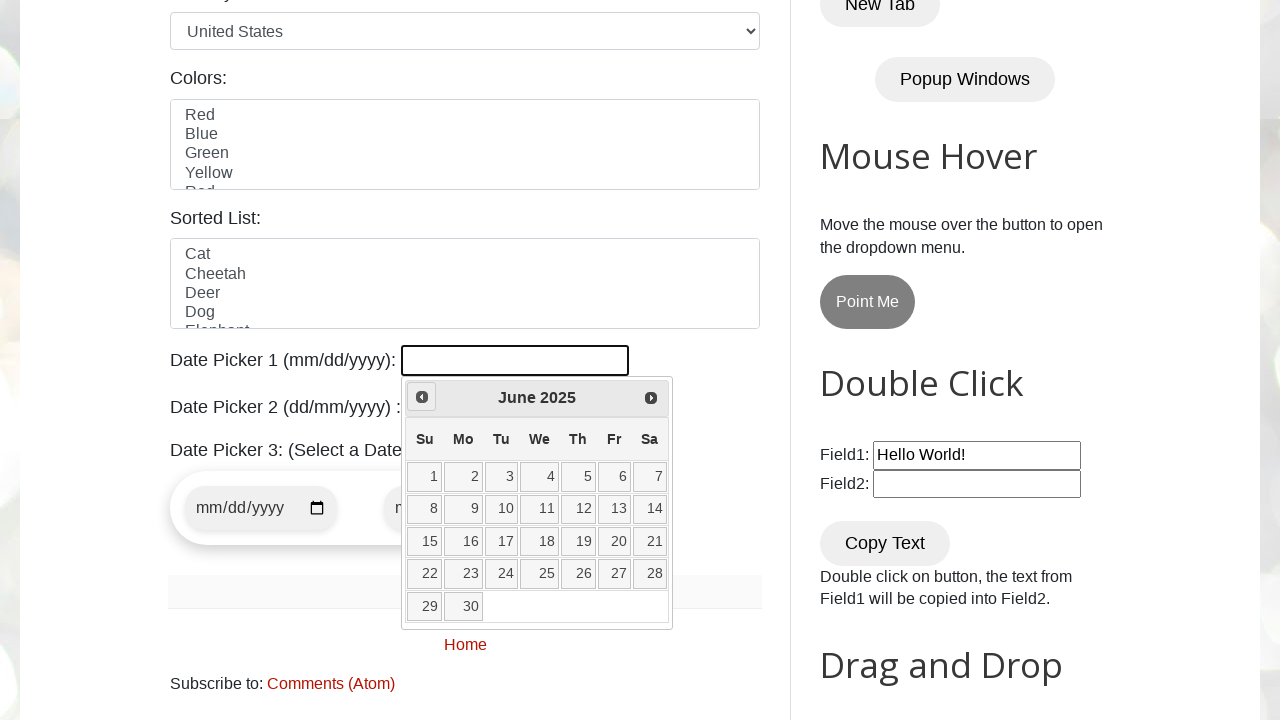

Retrieved current month from date picker
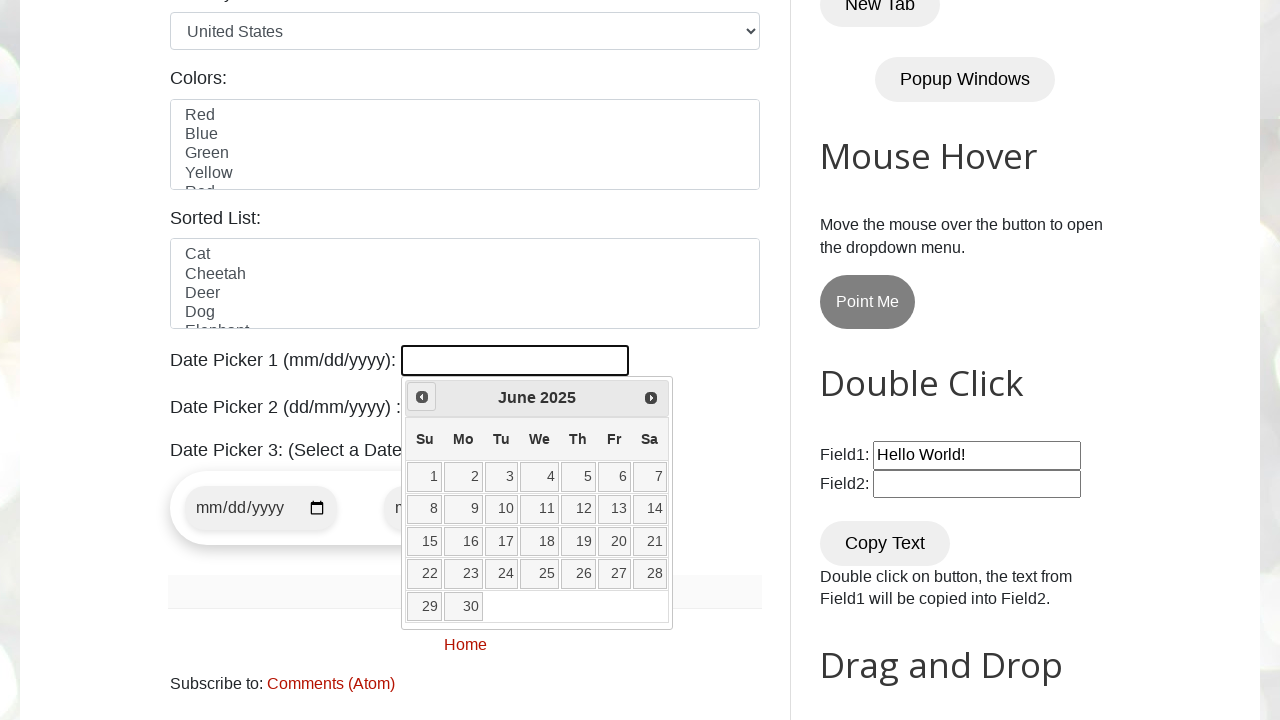

Retrieved current year from date picker
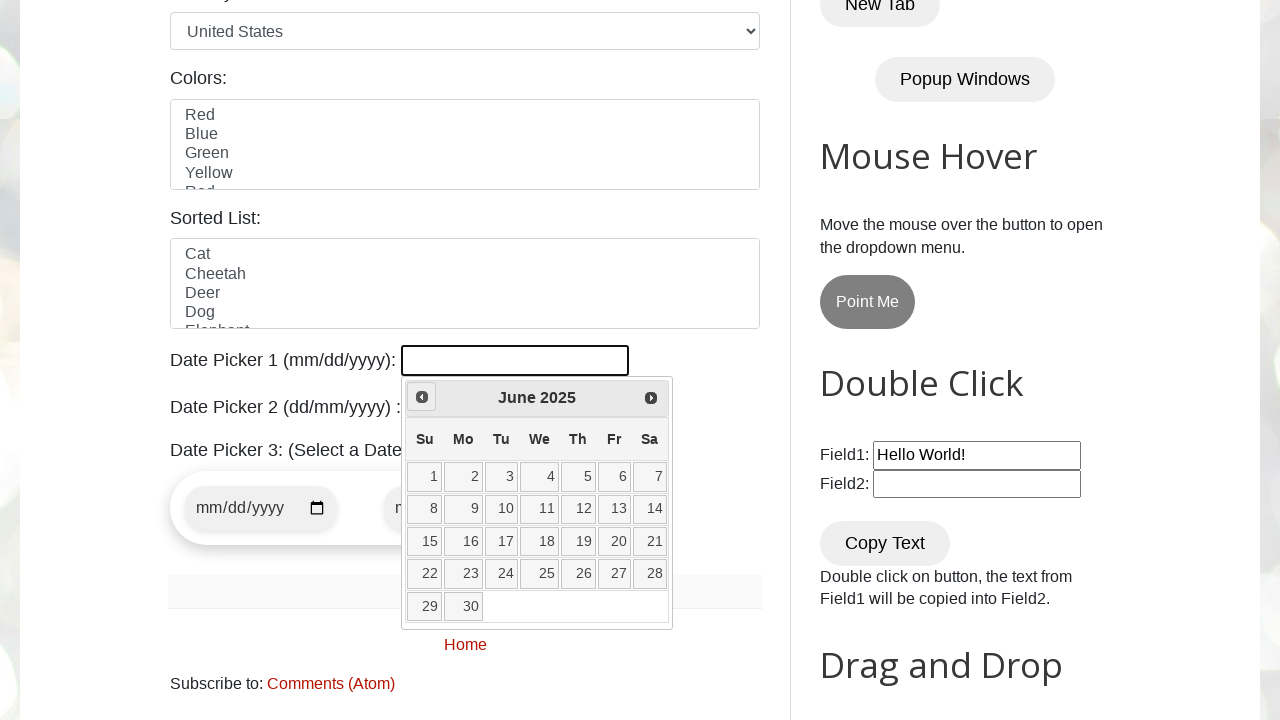

Clicked previous month button to navigate backwards at (422, 397) on xpath=//*[@id="ui-datepicker-div"]/div/a[1]/span
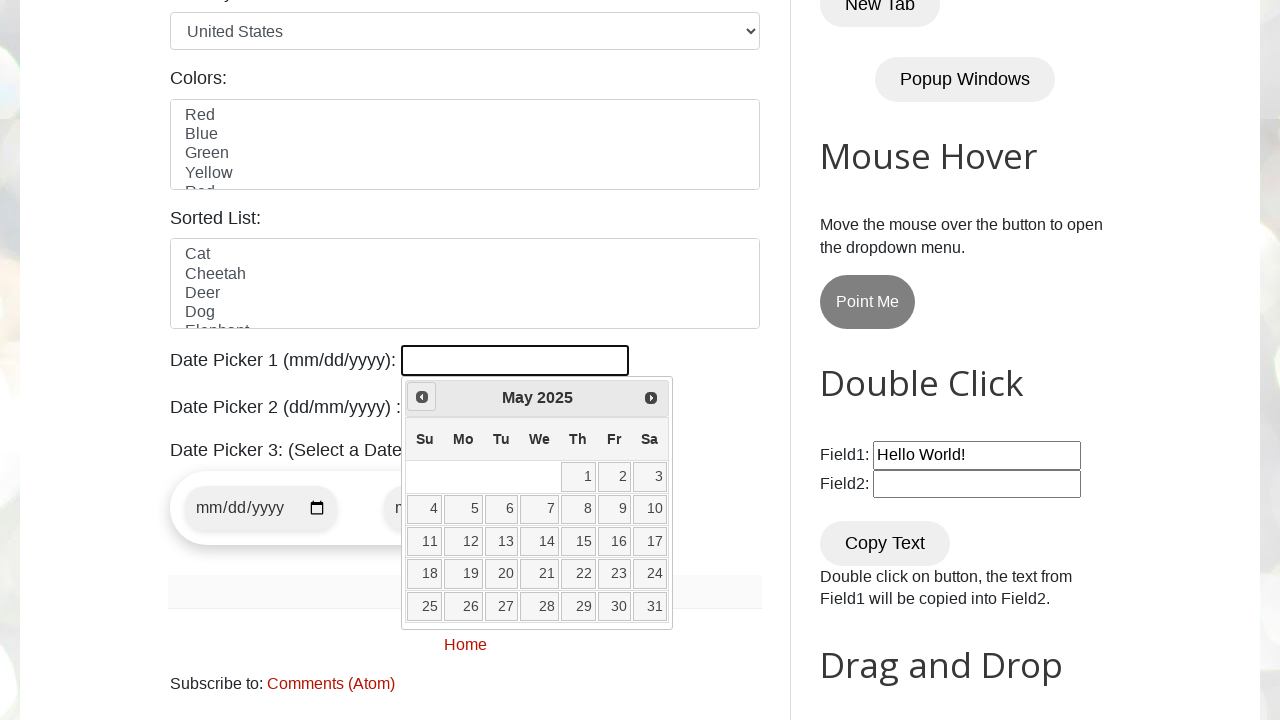

Retrieved current month from date picker
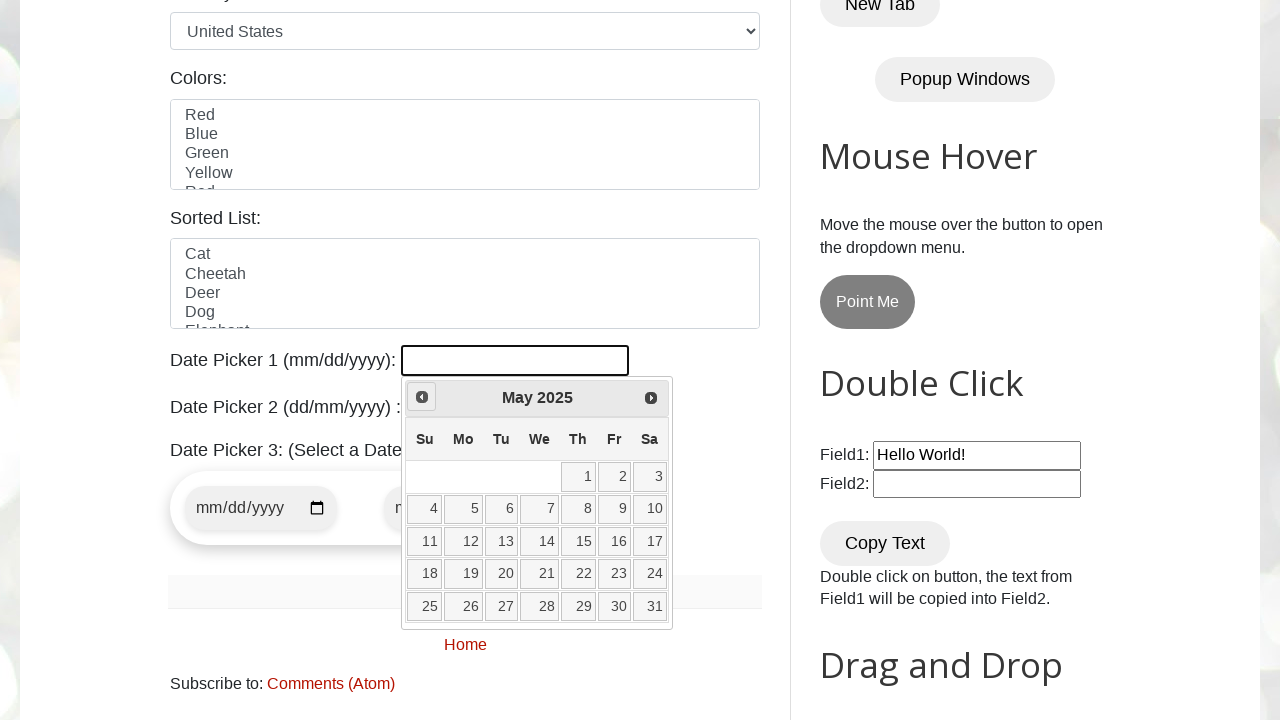

Retrieved current year from date picker
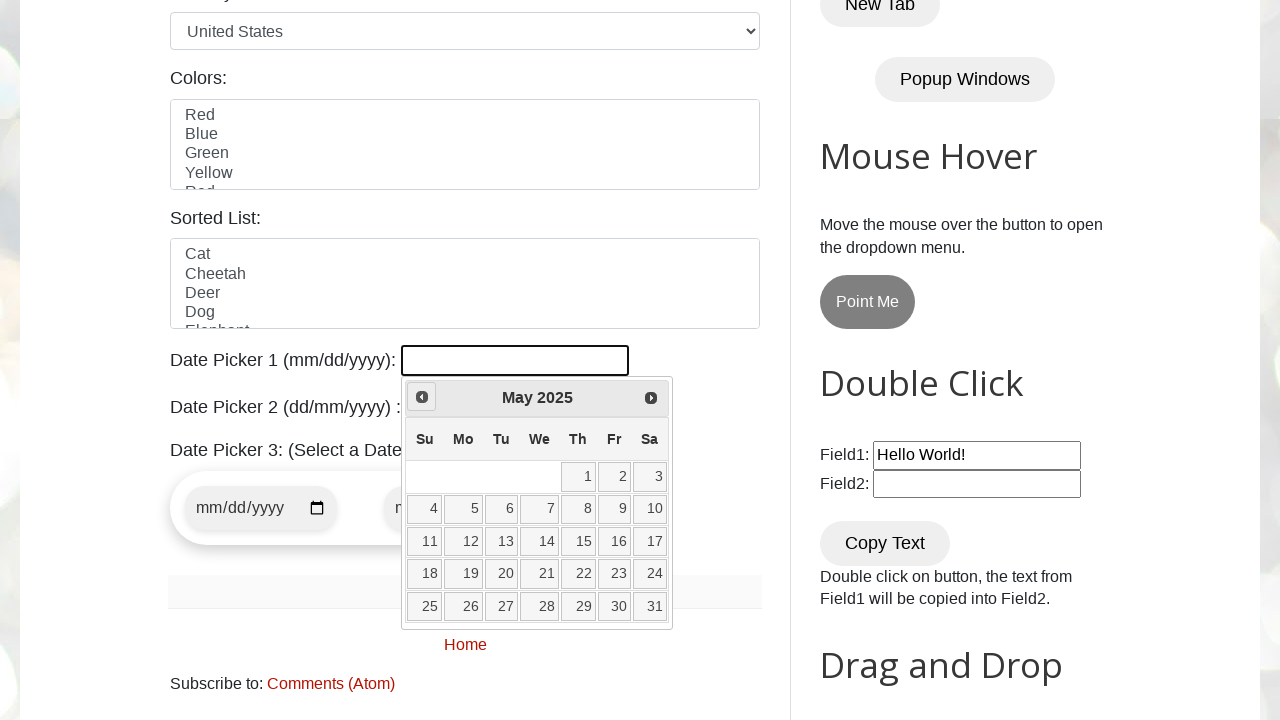

Clicked previous month button to navigate backwards at (422, 397) on xpath=//*[@id="ui-datepicker-div"]/div/a[1]/span
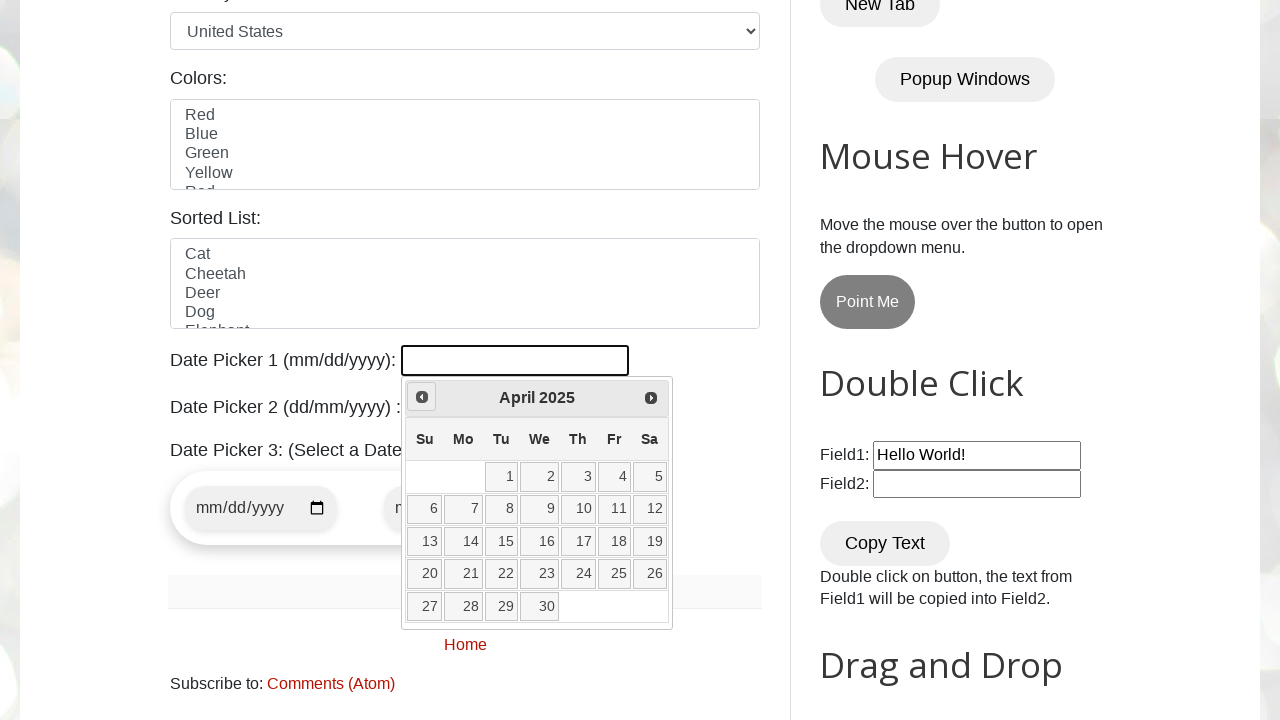

Retrieved current month from date picker
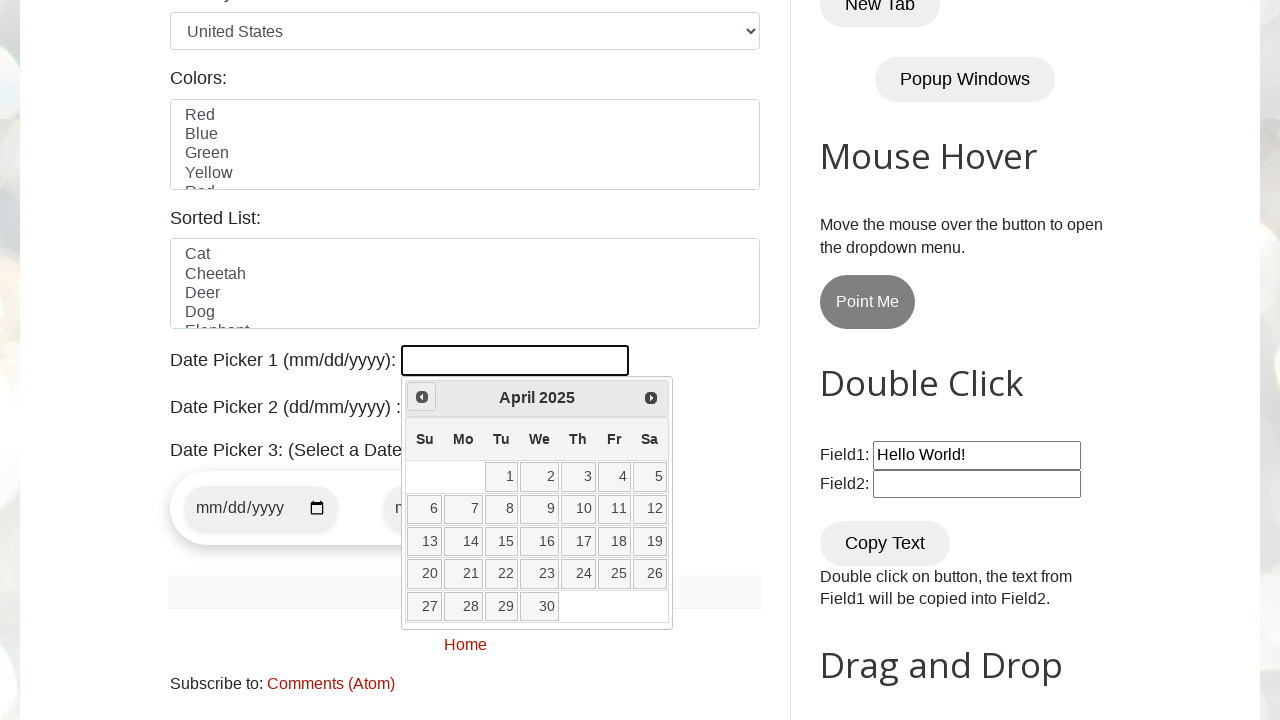

Retrieved current year from date picker
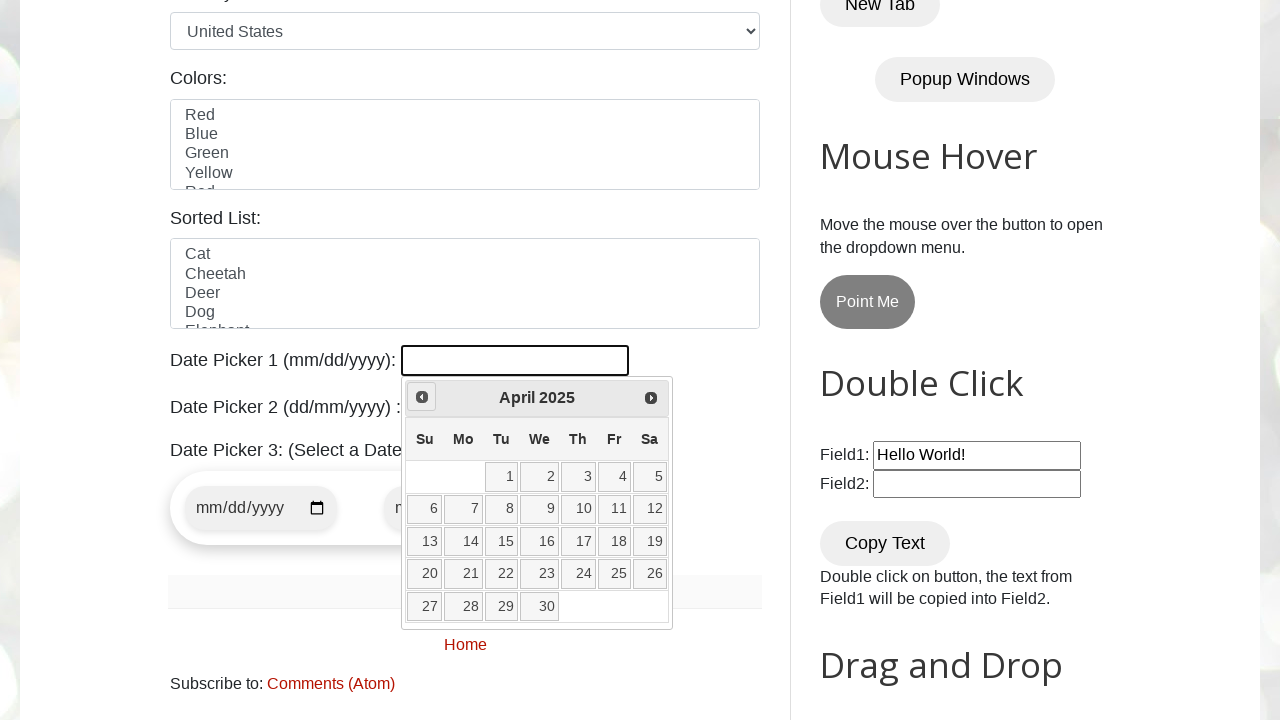

Clicked previous month button to navigate backwards at (422, 397) on xpath=//*[@id="ui-datepicker-div"]/div/a[1]/span
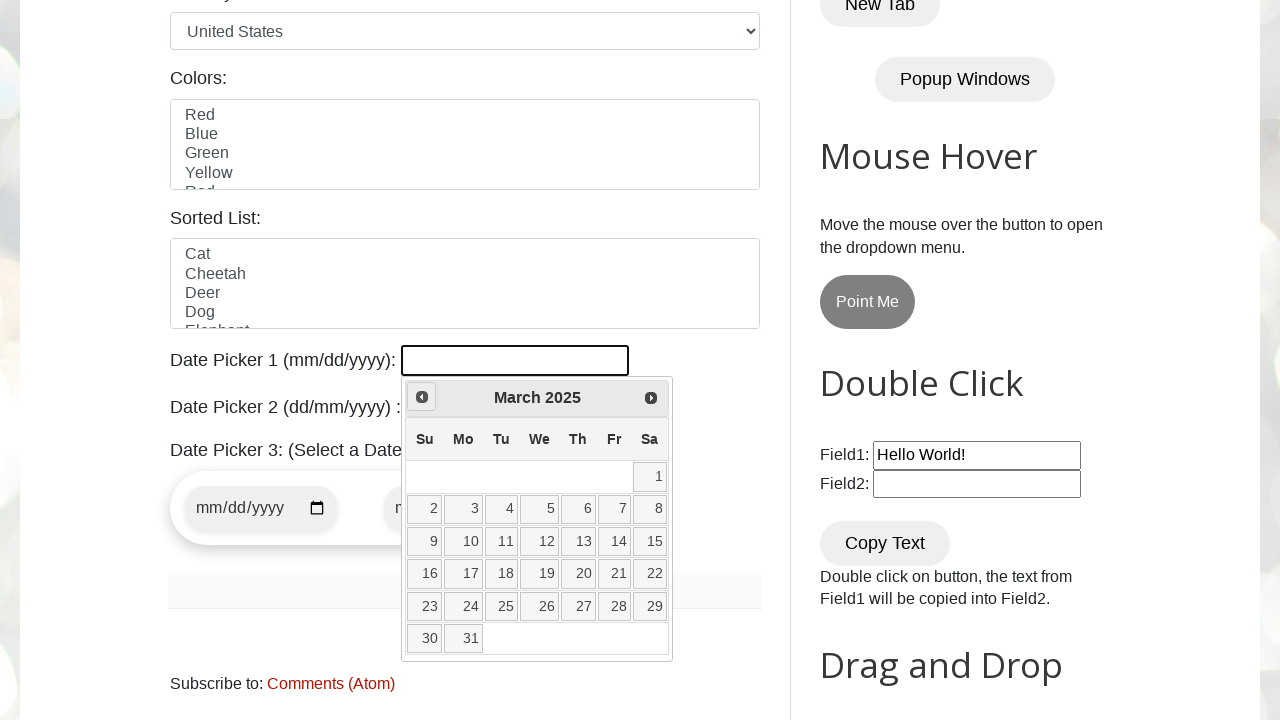

Retrieved current month from date picker
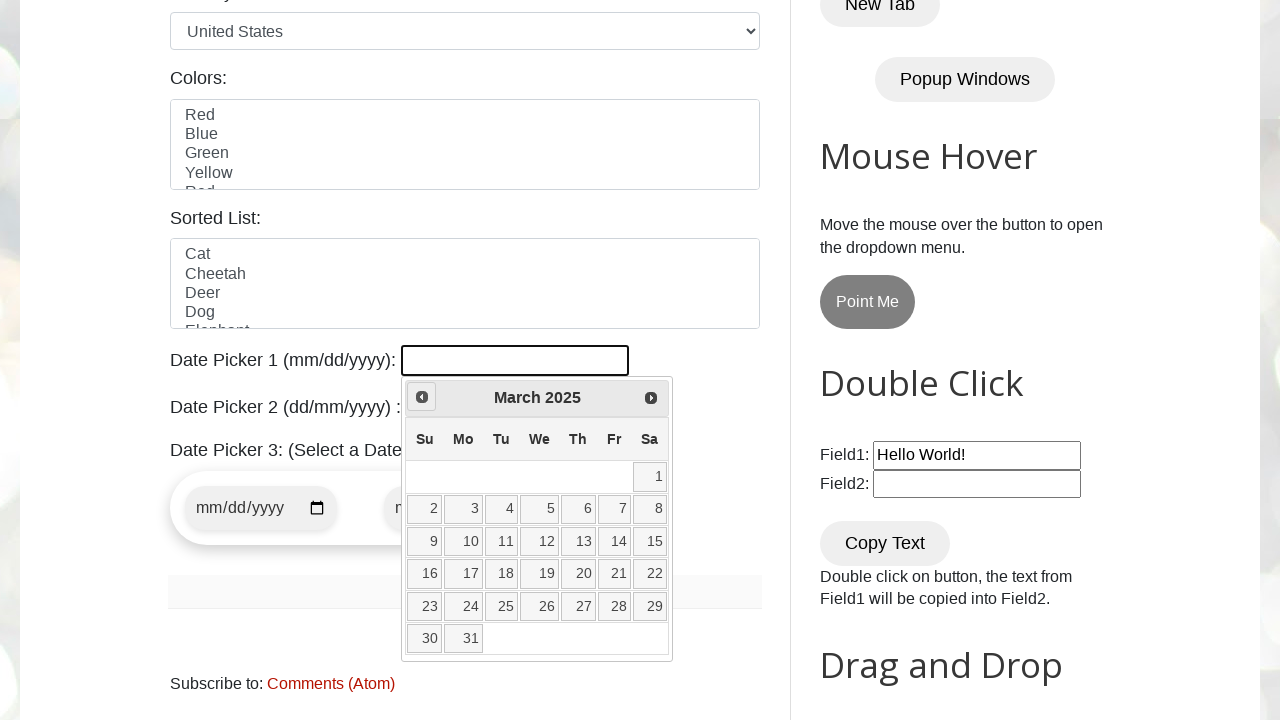

Retrieved current year from date picker
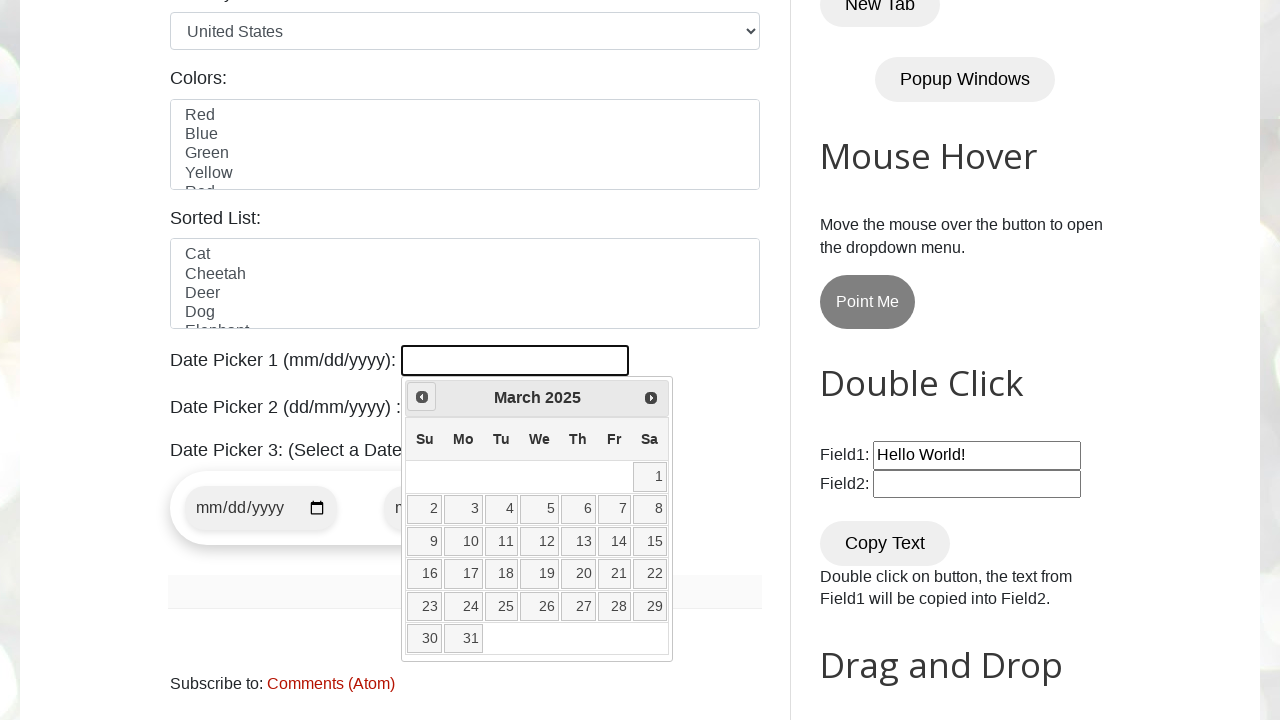

Clicked previous month button to navigate backwards at (422, 397) on xpath=//*[@id="ui-datepicker-div"]/div/a[1]/span
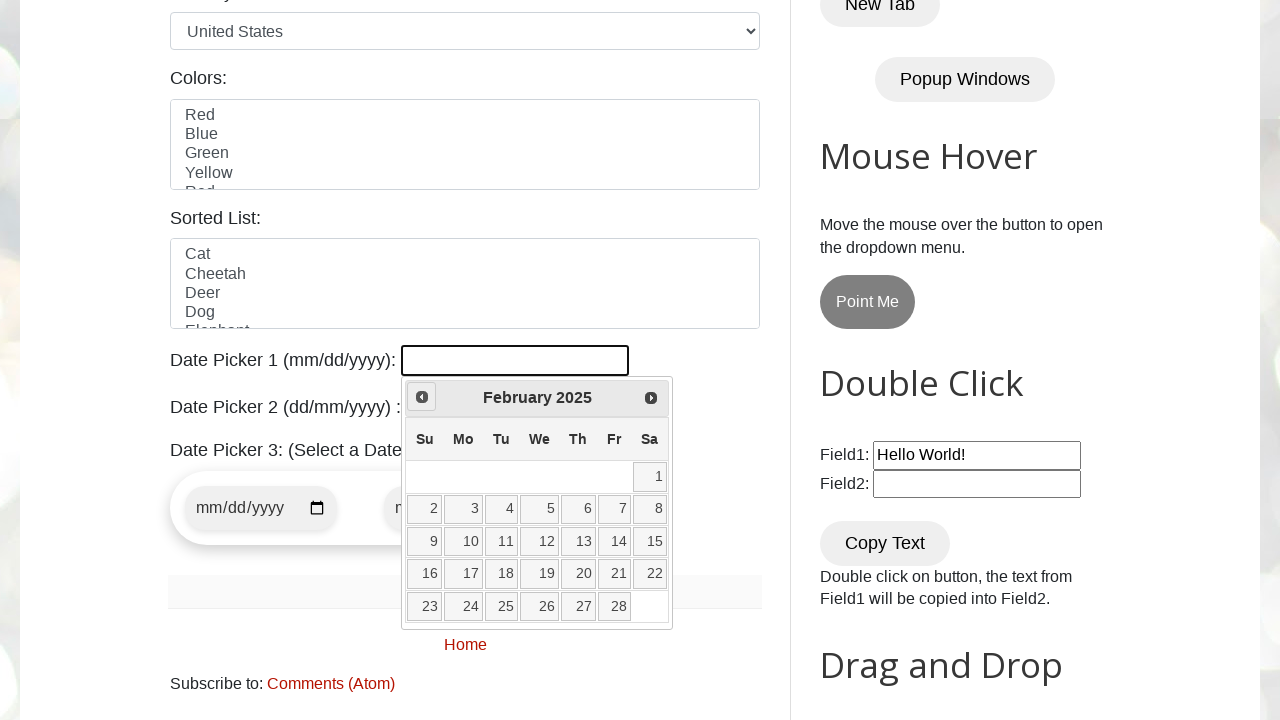

Retrieved current month from date picker
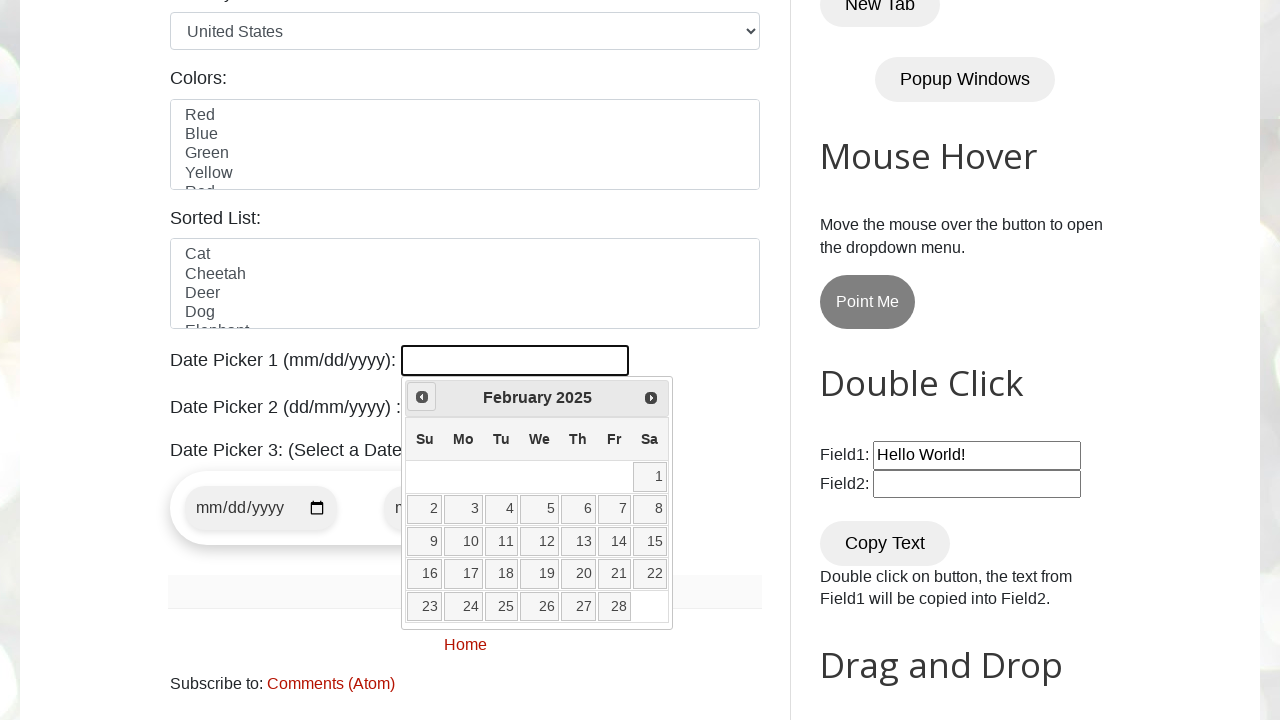

Retrieved current year from date picker
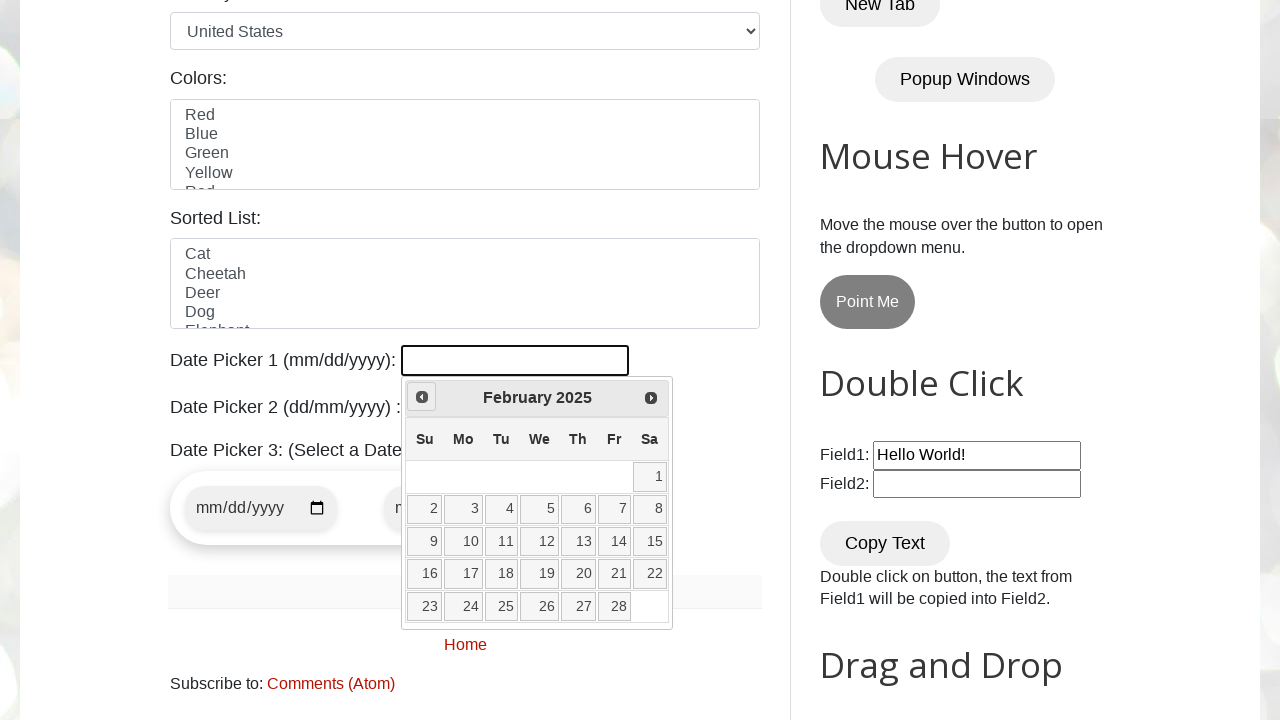

Clicked previous month button to navigate backwards at (422, 397) on xpath=//*[@id="ui-datepicker-div"]/div/a[1]/span
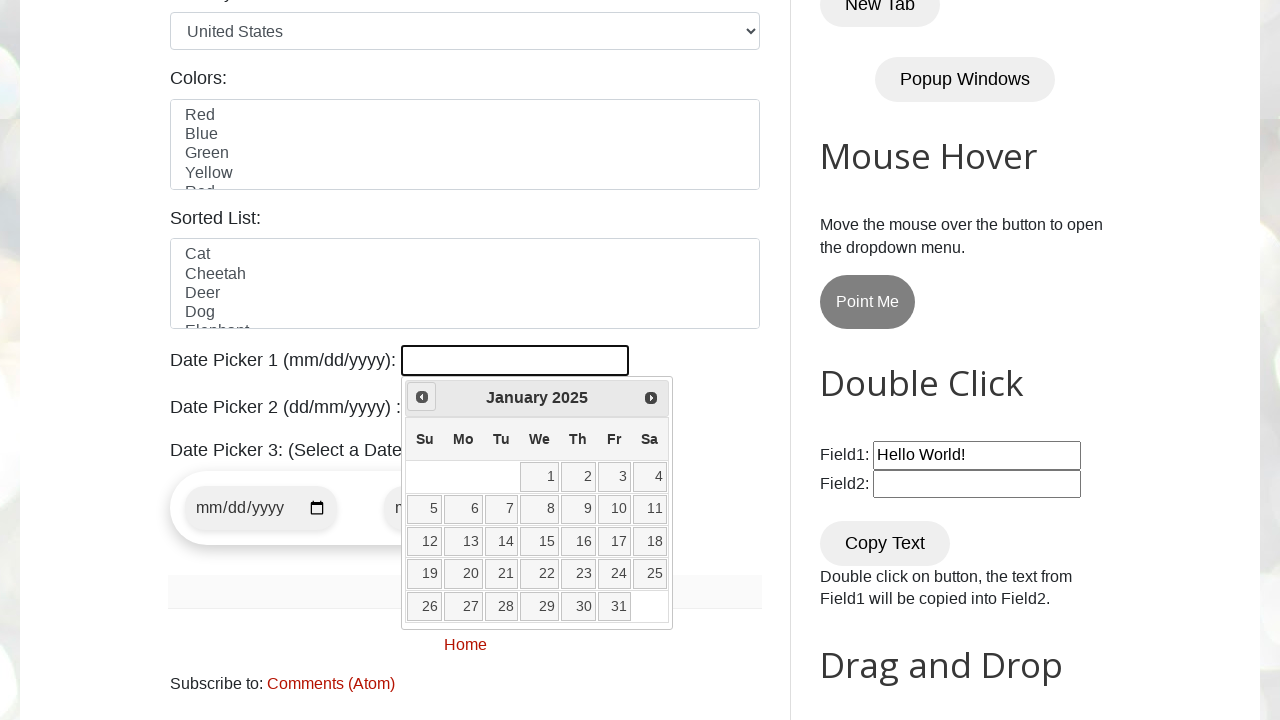

Retrieved current month from date picker
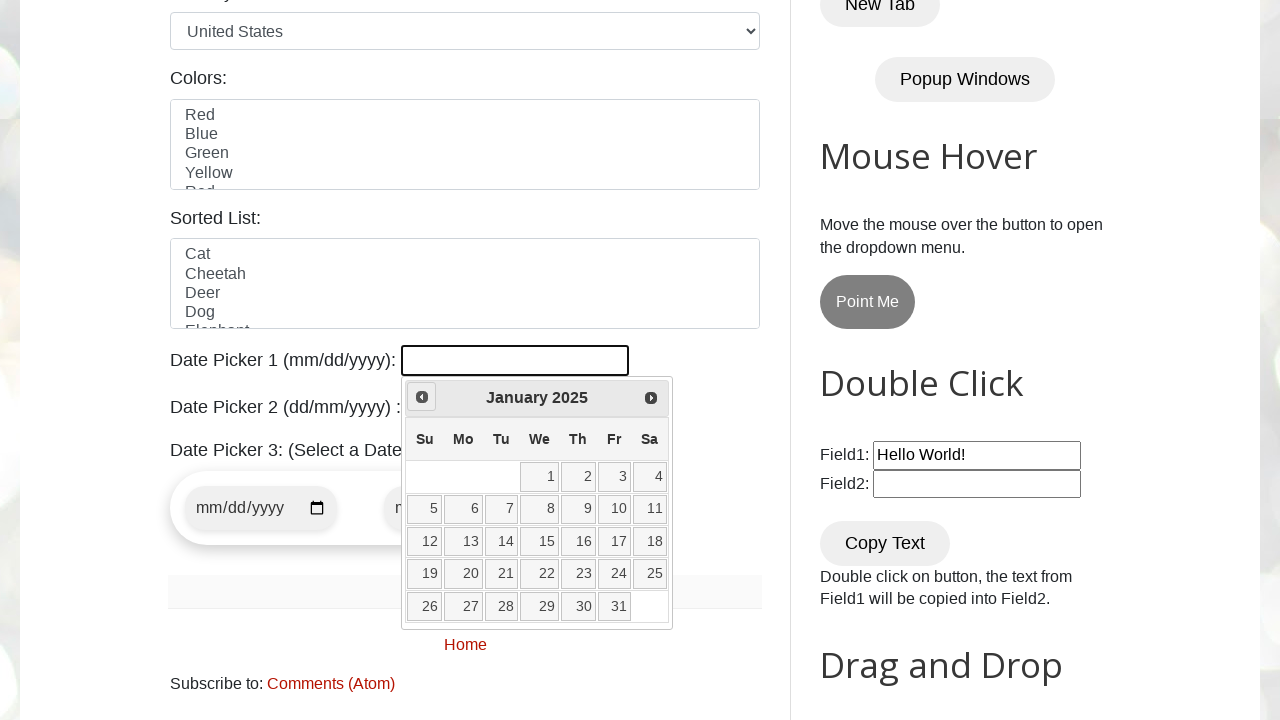

Retrieved current year from date picker
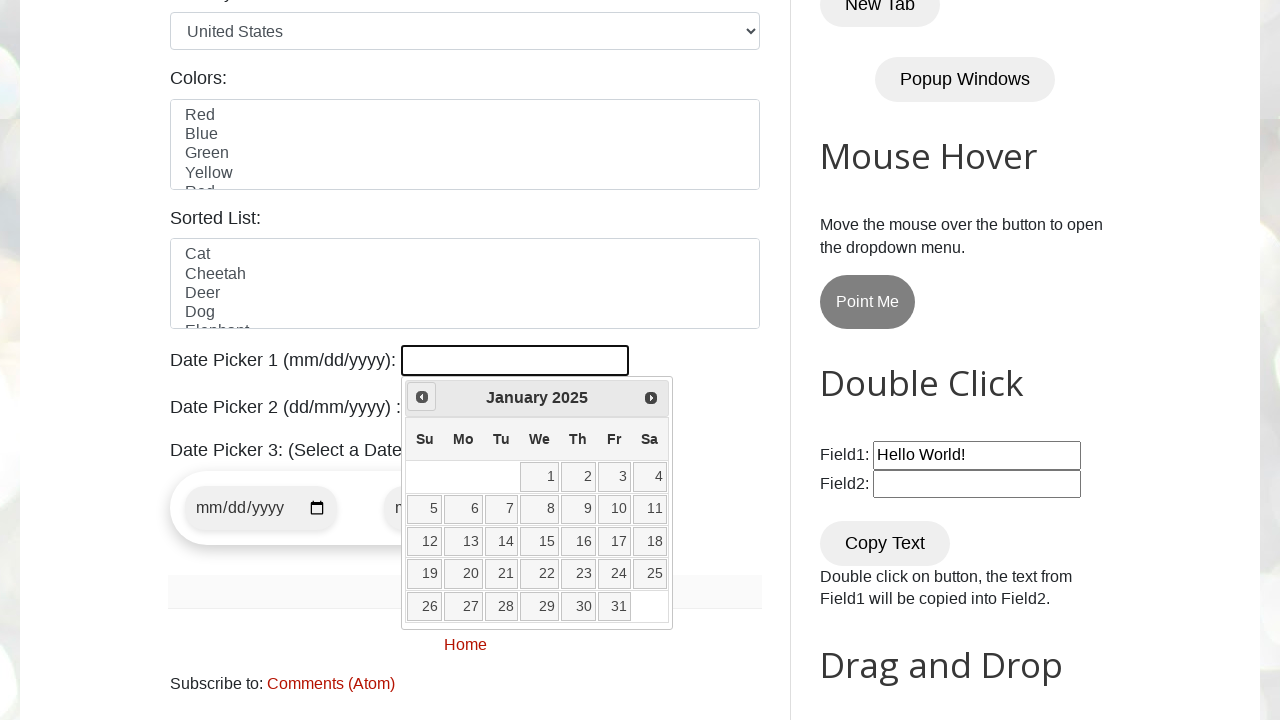

Reached target month/year: January 2025
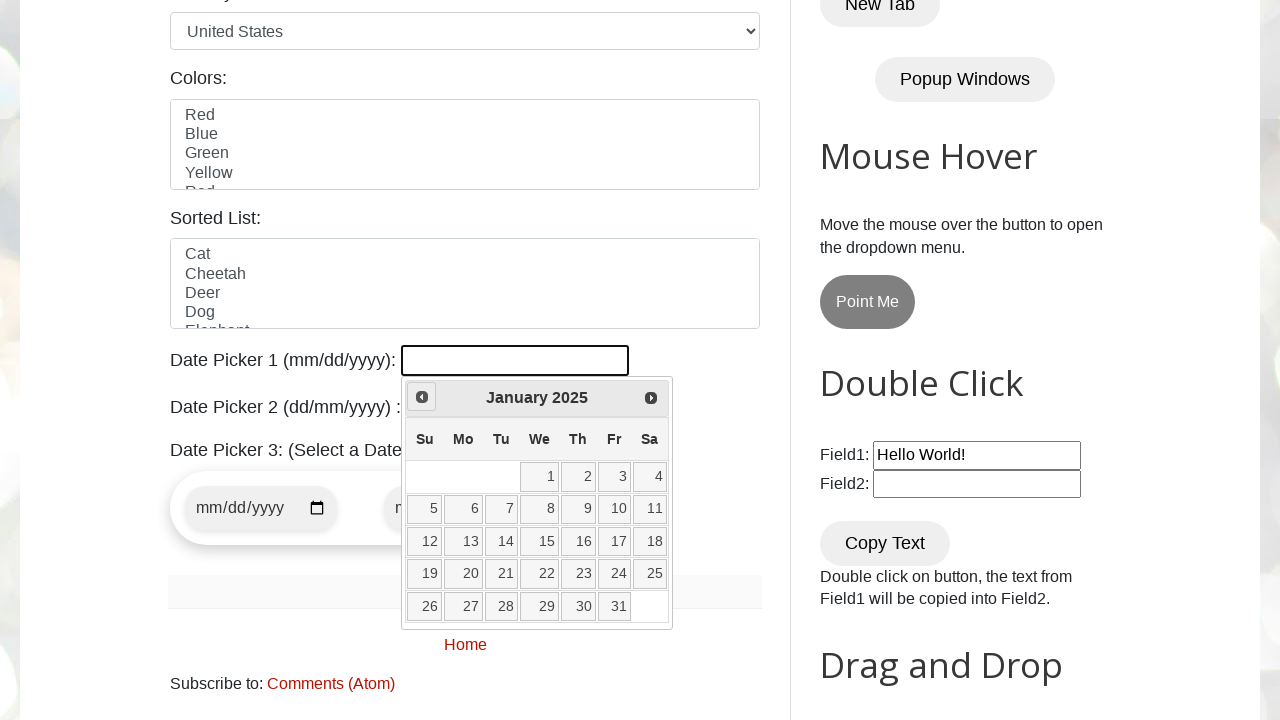

Located all available dates in calendar
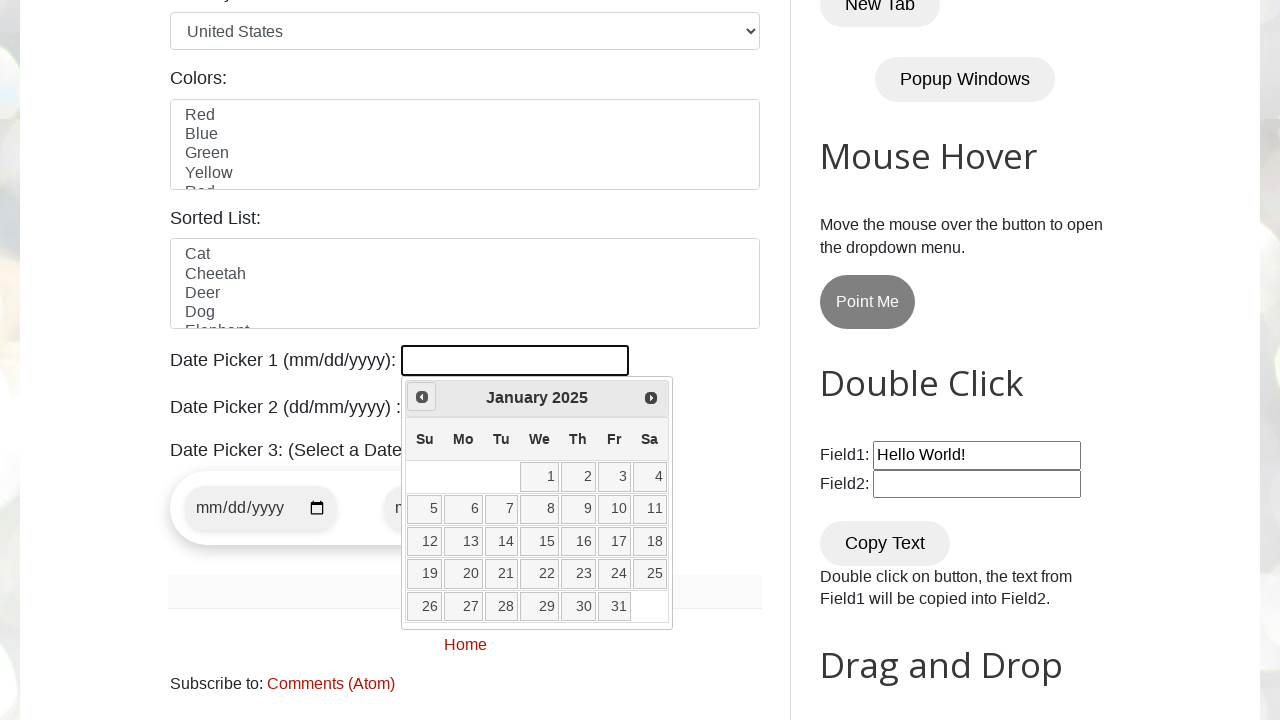

Clicked on date 26 to select it at (425, 606) on xpath=//table[@class='ui-datepicker-calendar']//tbody//tr//td//a >> nth=25
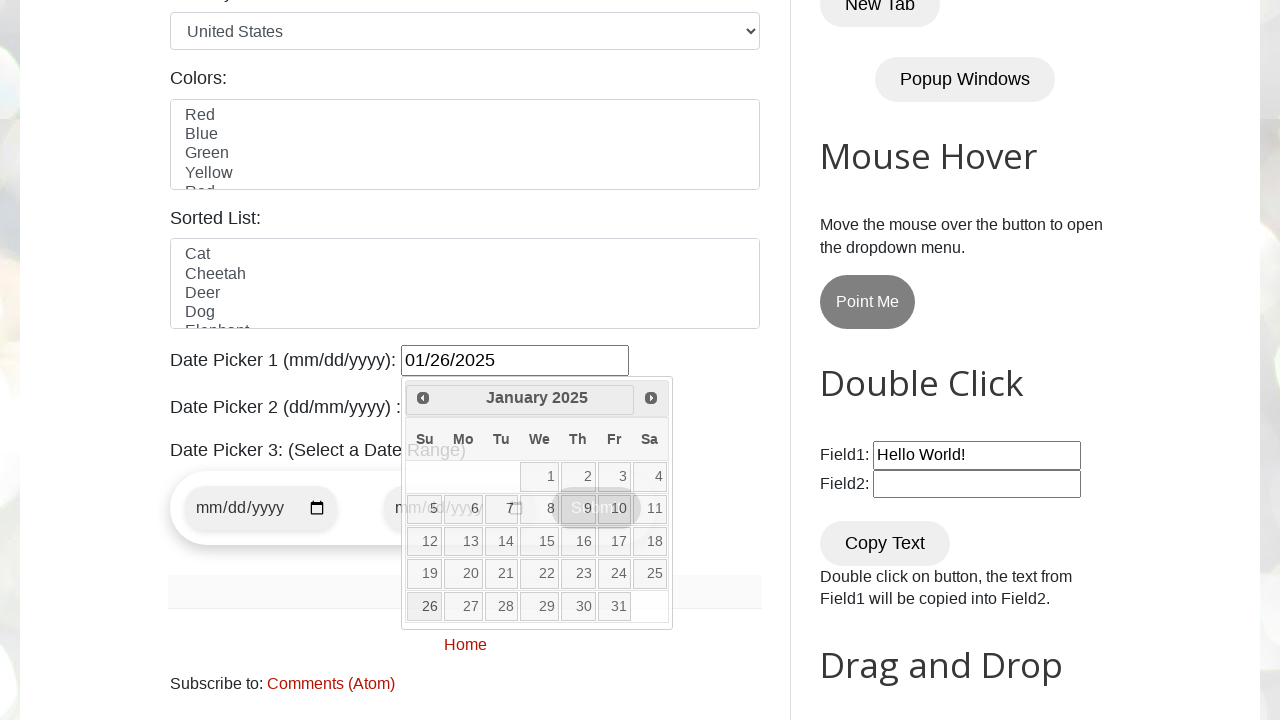

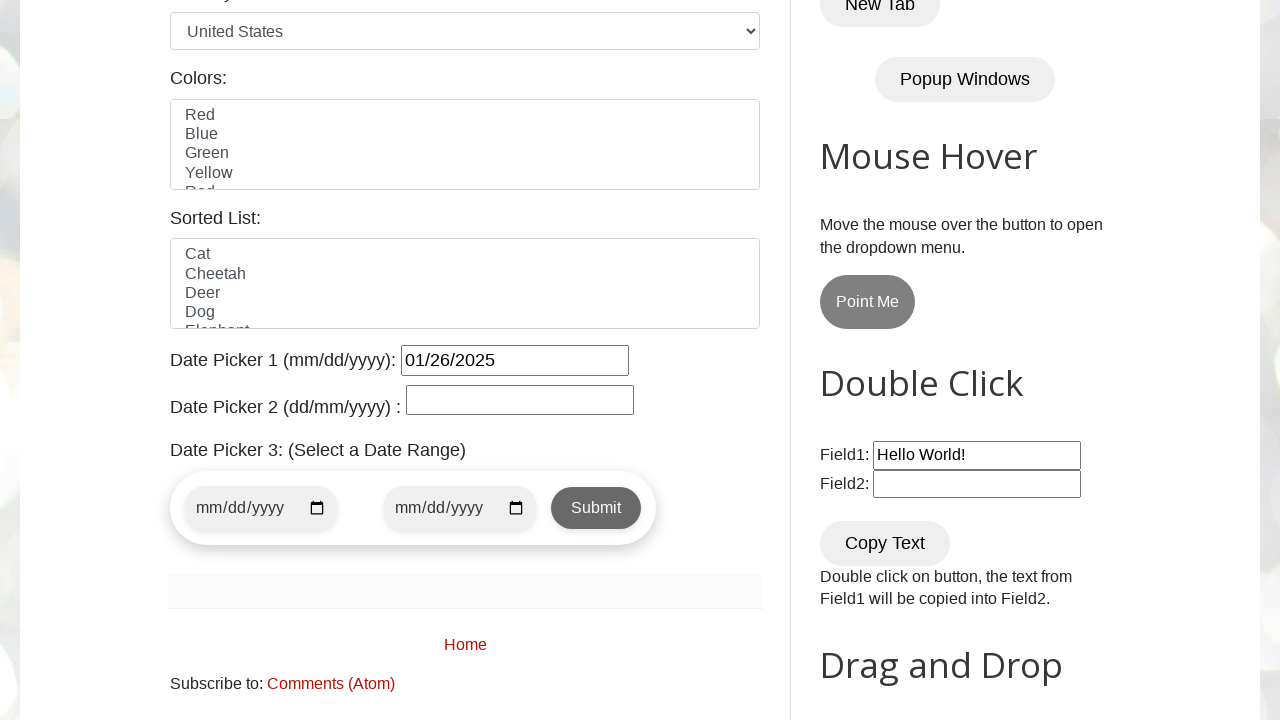